Navigates to the Nightwatch.js API documentation page and clicks through each navigation item in the sidebar, verifying that the clicked item's text matches the corresponding section header.

Starting URL: https://nightwatchjs.org/api

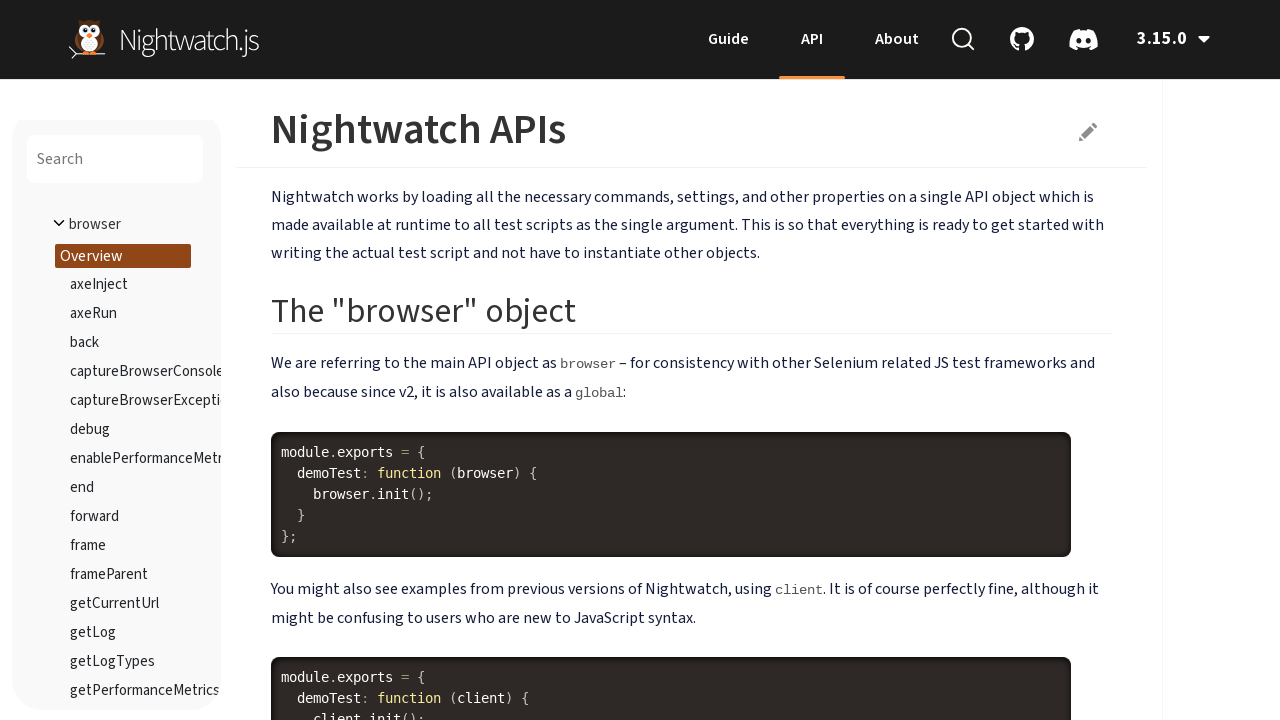

Waited for page body to load
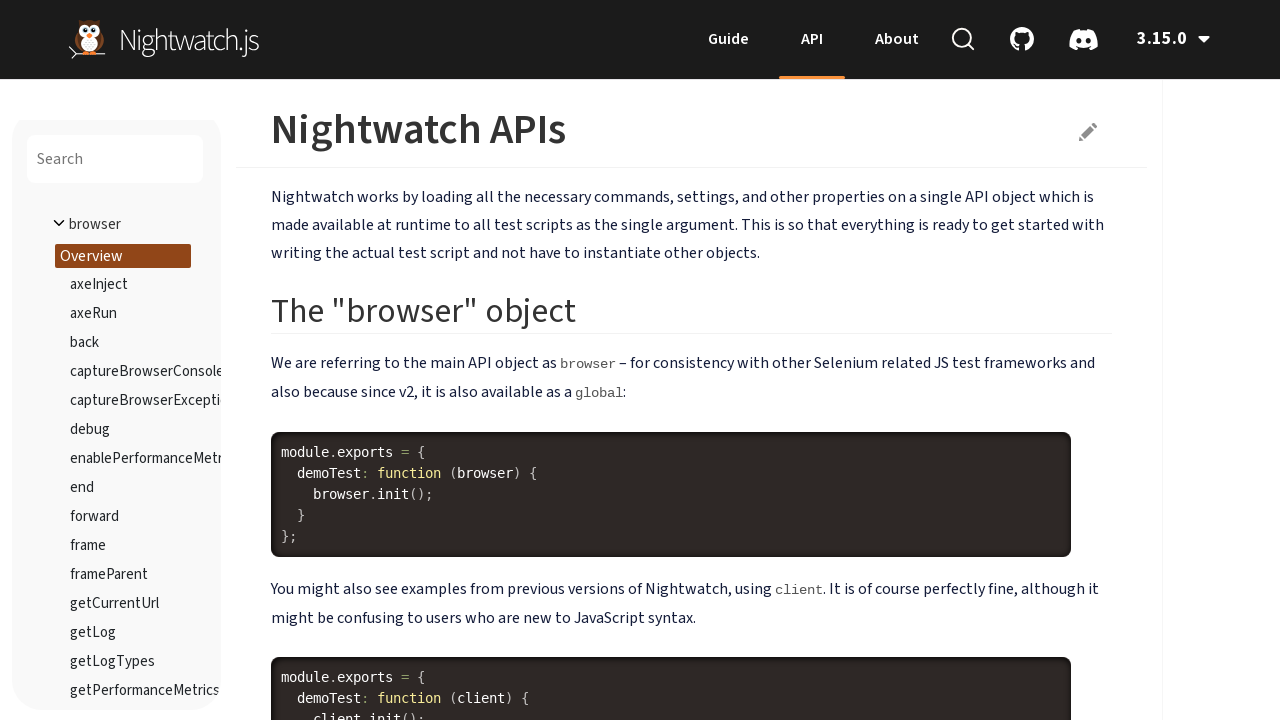

Retrieved all sidebar navigation items from API documentation
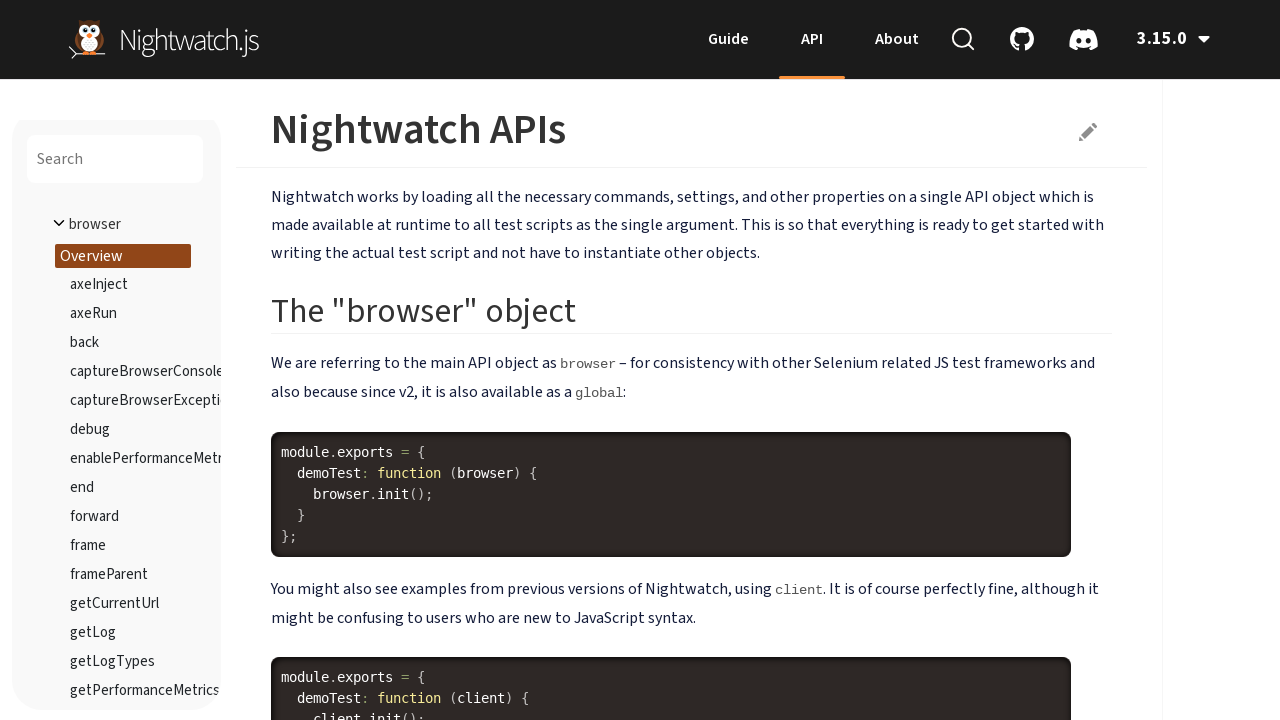

Extracted navigation item text: 'browser'
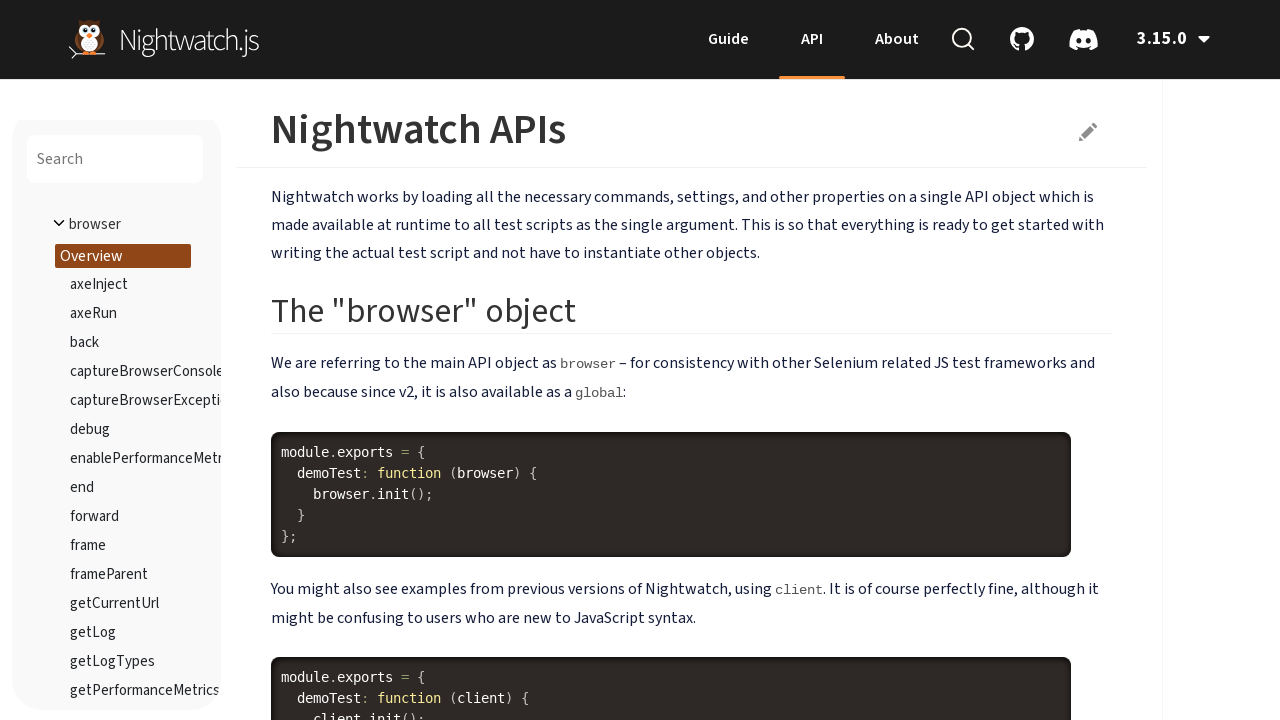

Clicked navigation item 'browser' at (117, 415) on #api-container ul.nav.bs-sidenav > li >> nth=0
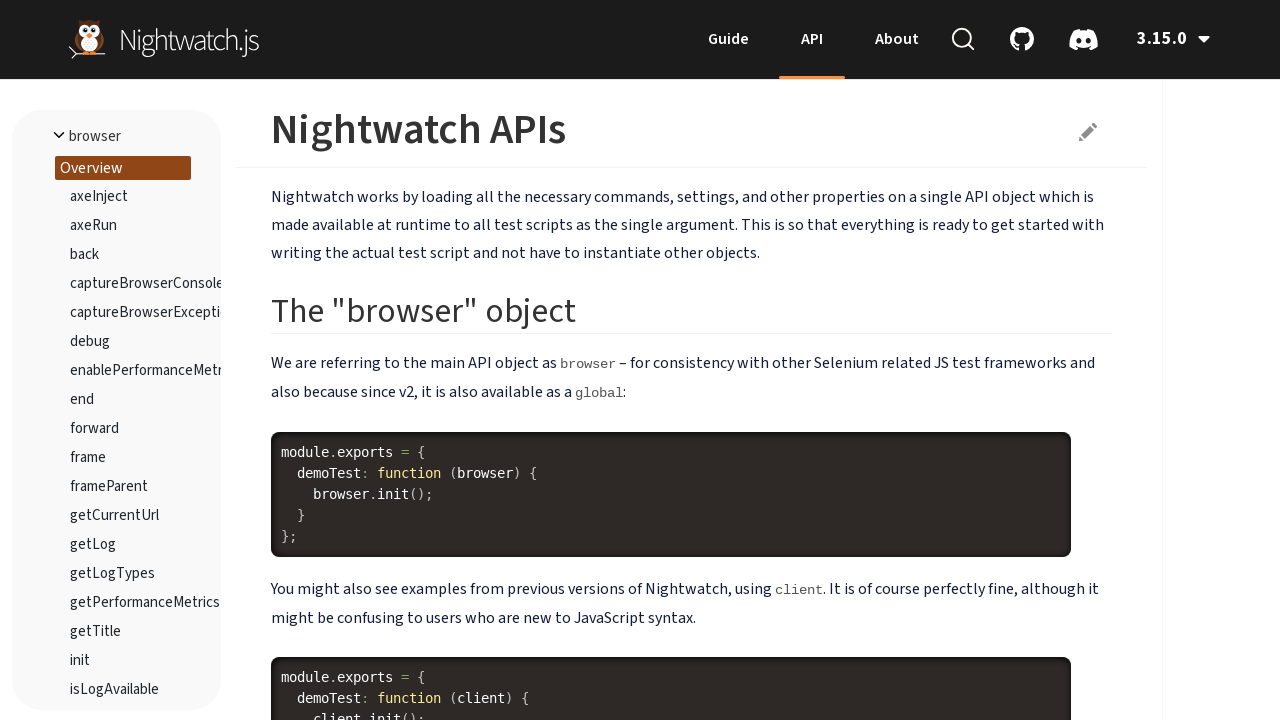

Waited 500ms for navigation to complete
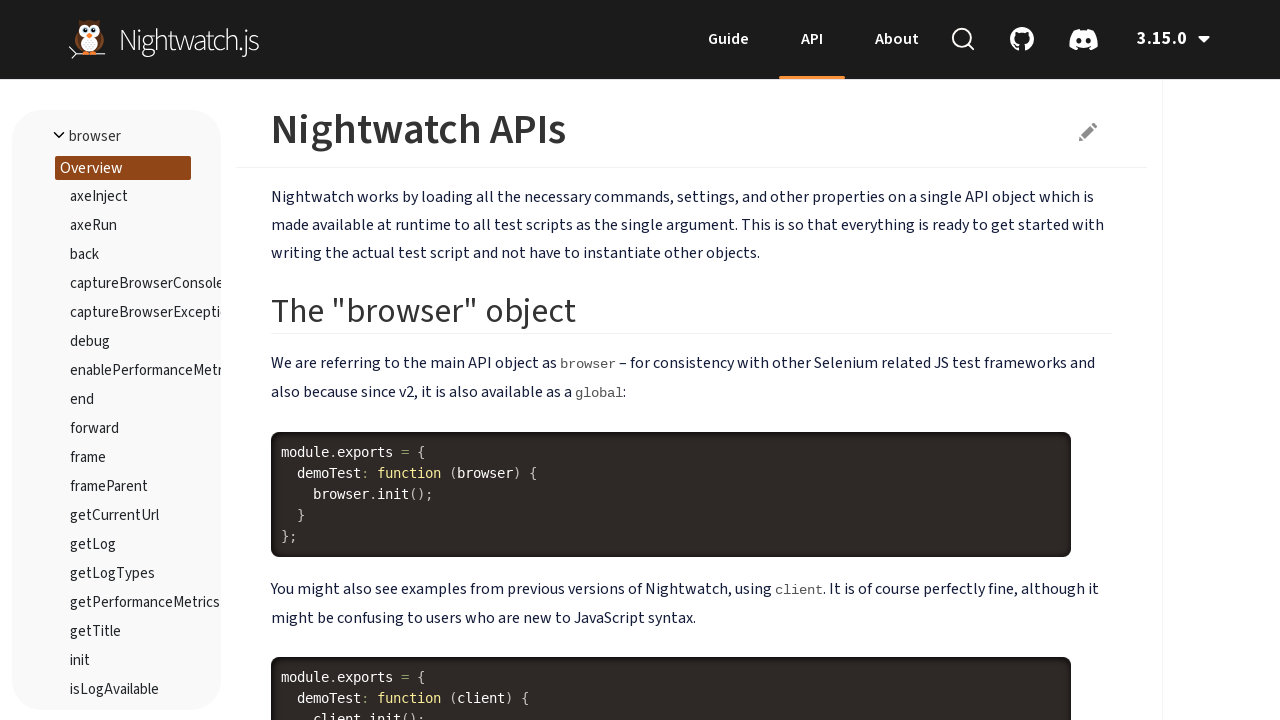

Retrieved current URL: https://nightwatchjs.org/api/
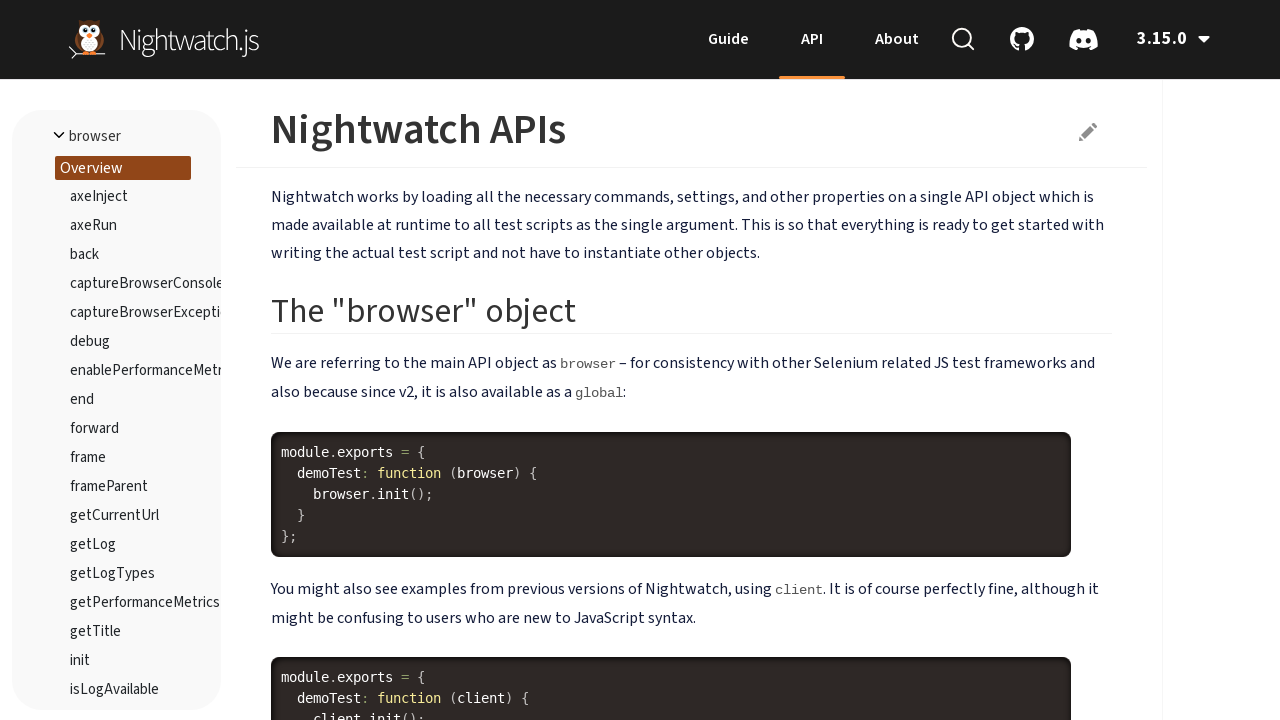

Extracted navigation item text: '.alerts'
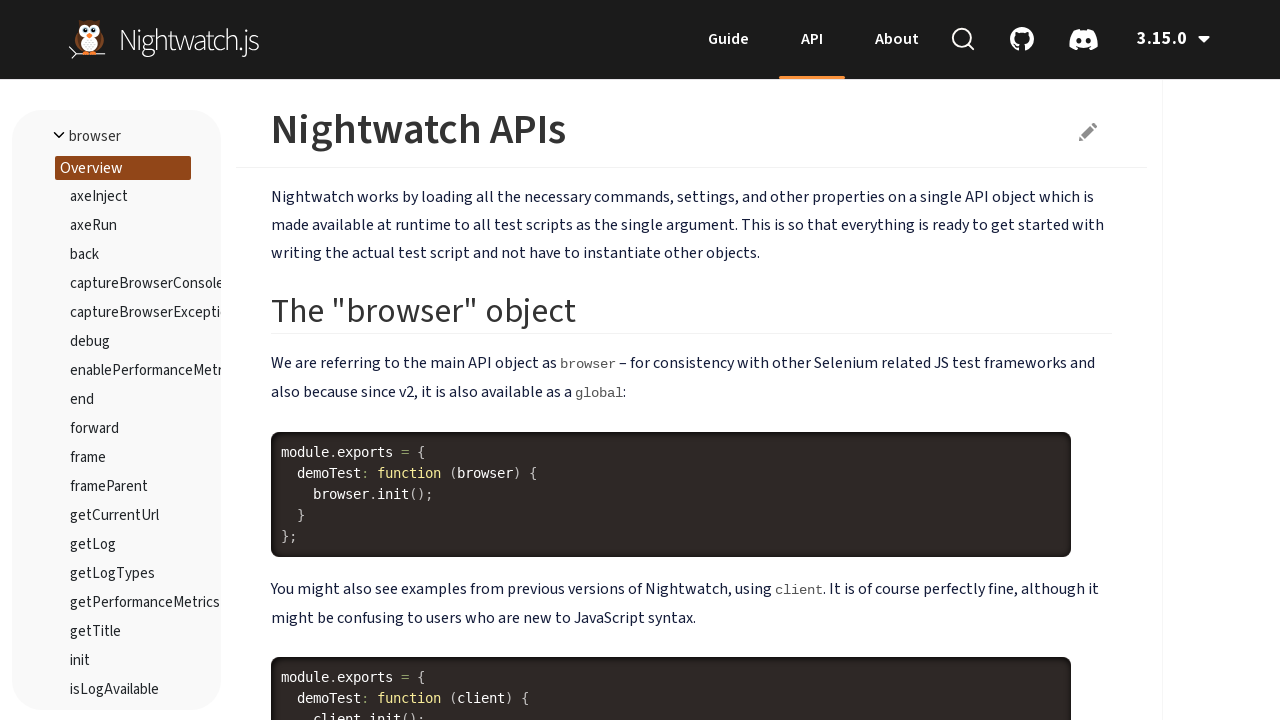

Clicked navigation item '.alerts' at (117, 470) on #api-container ul.nav.bs-sidenav > li >> nth=1
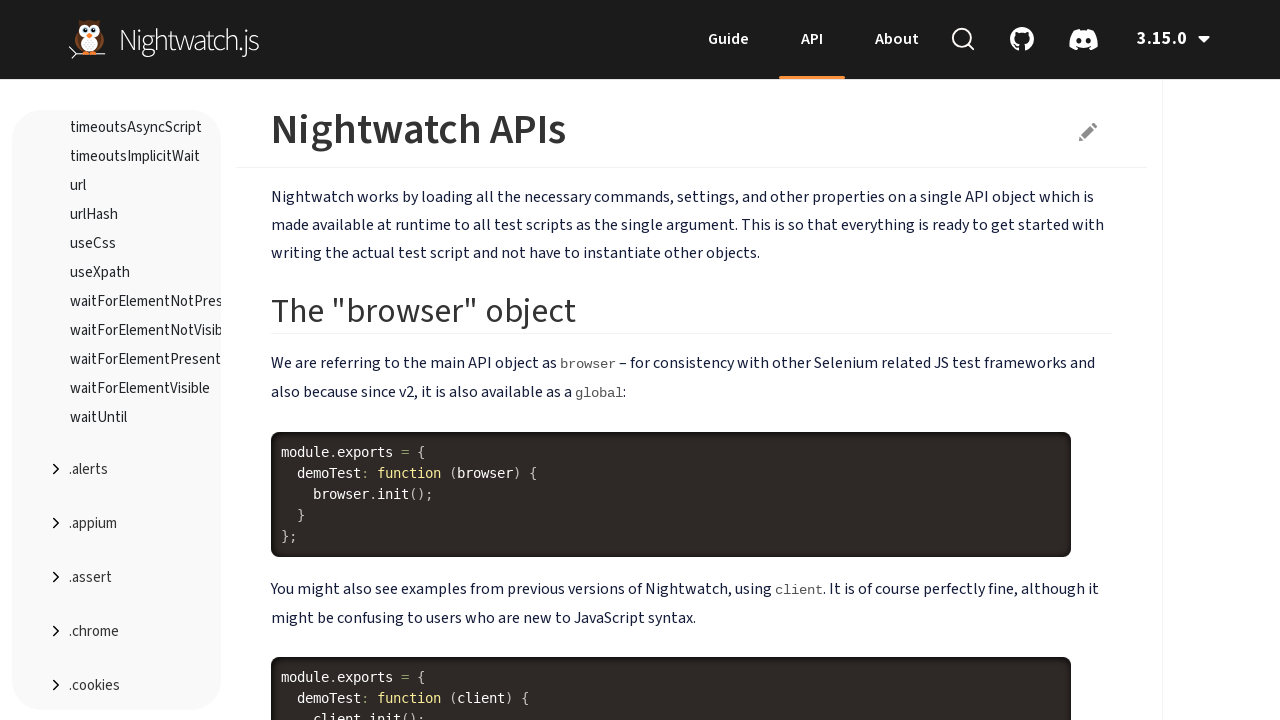

Waited 500ms for navigation to complete
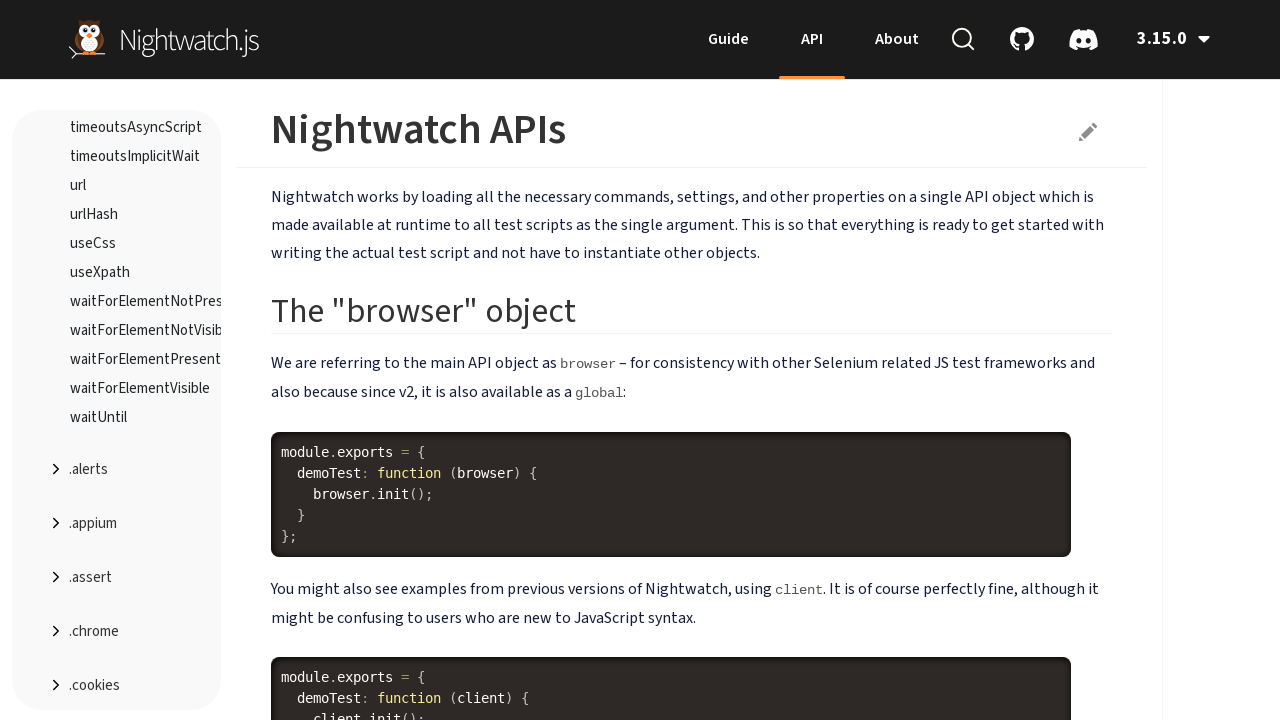

Retrieved current URL: https://nightwatchjs.org/api/
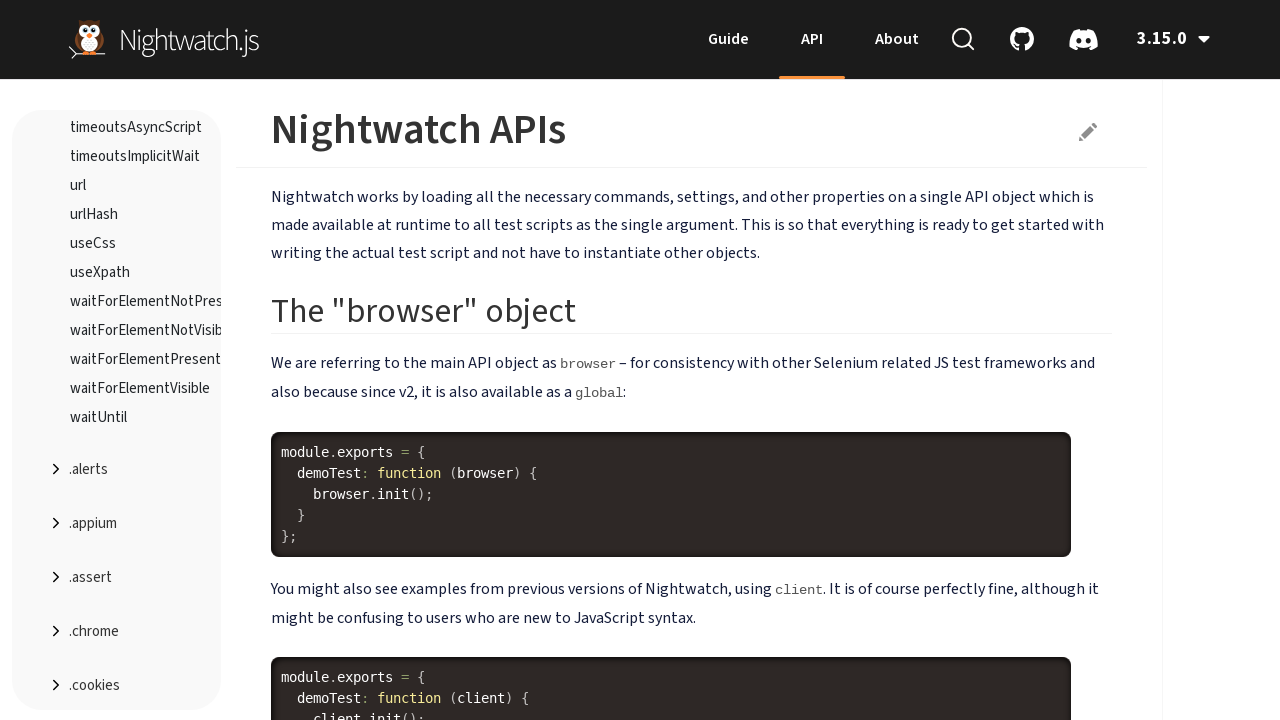

Extracted navigation item text: '.appium'
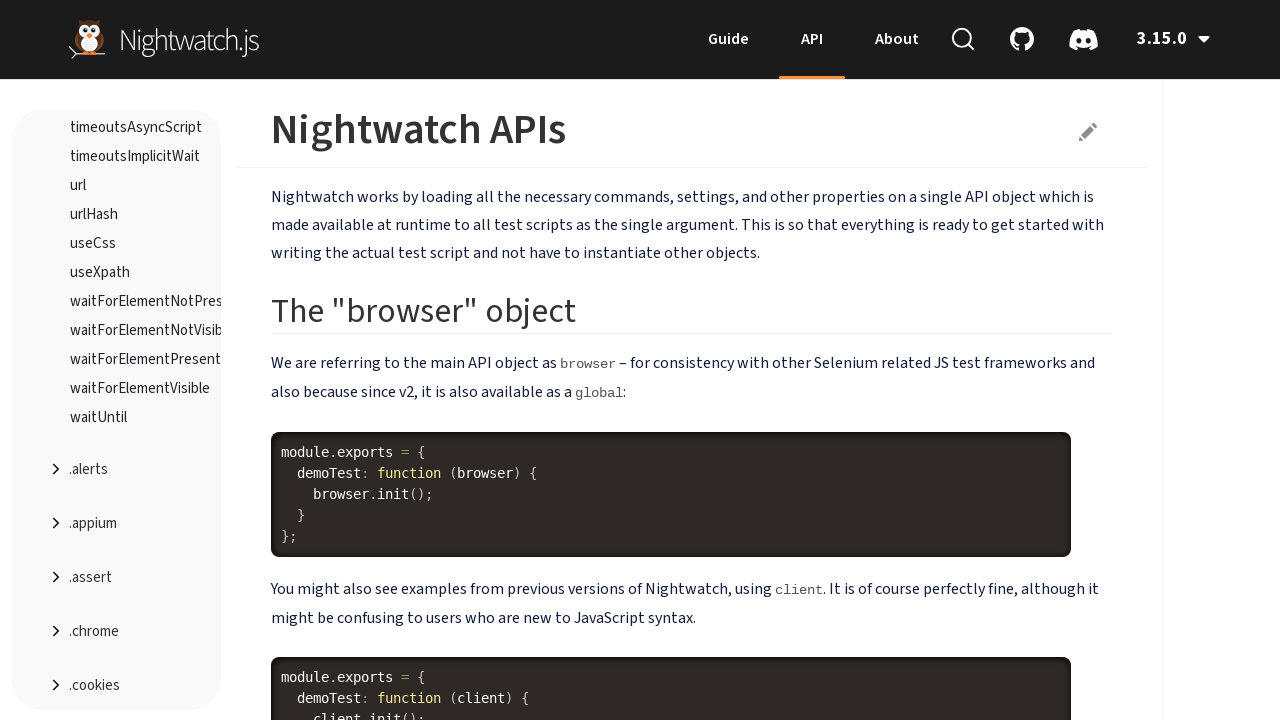

Clicked navigation item '.appium' at (117, 524) on #api-container ul.nav.bs-sidenav > li >> nth=2
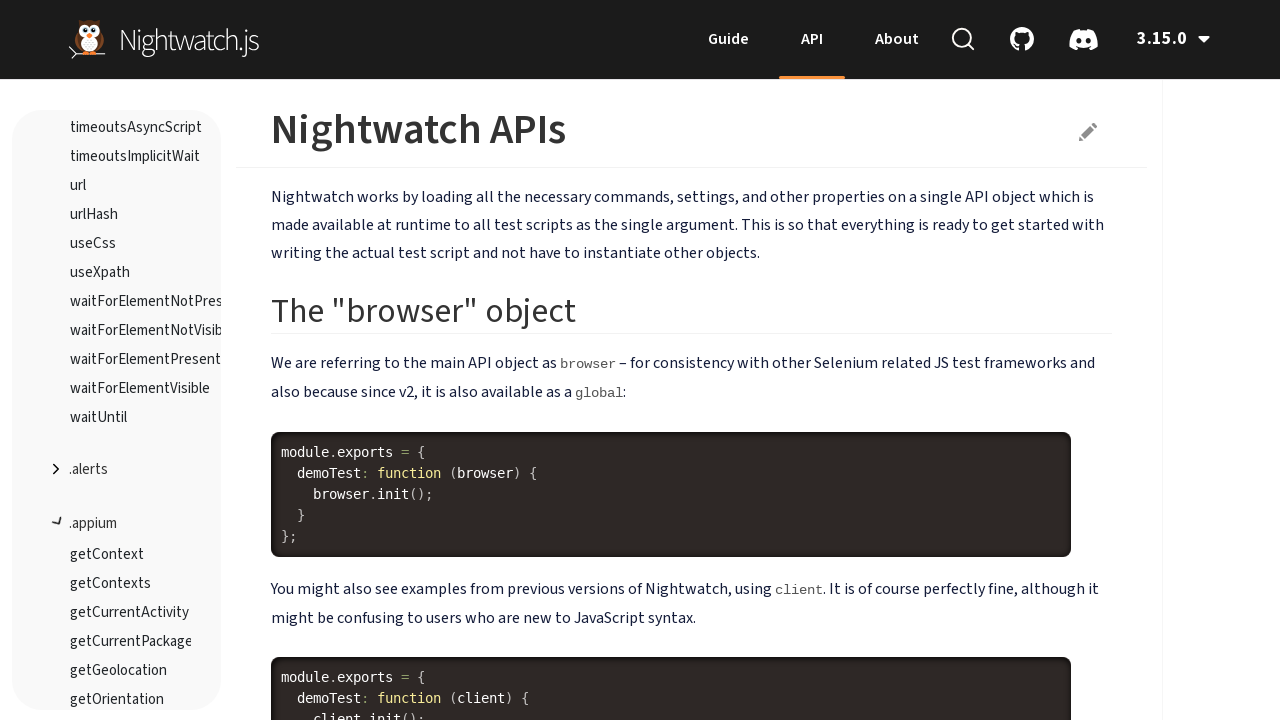

Waited 500ms for navigation to complete
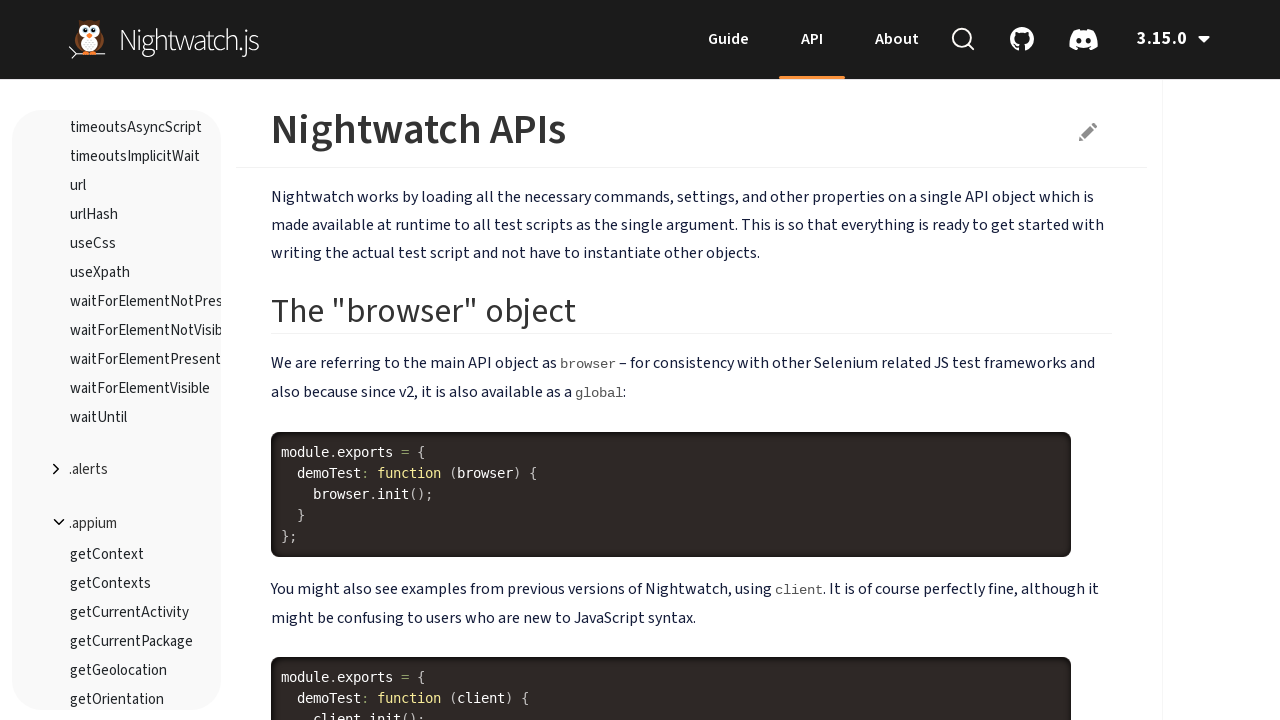

Retrieved current URL: https://nightwatchjs.org/api/
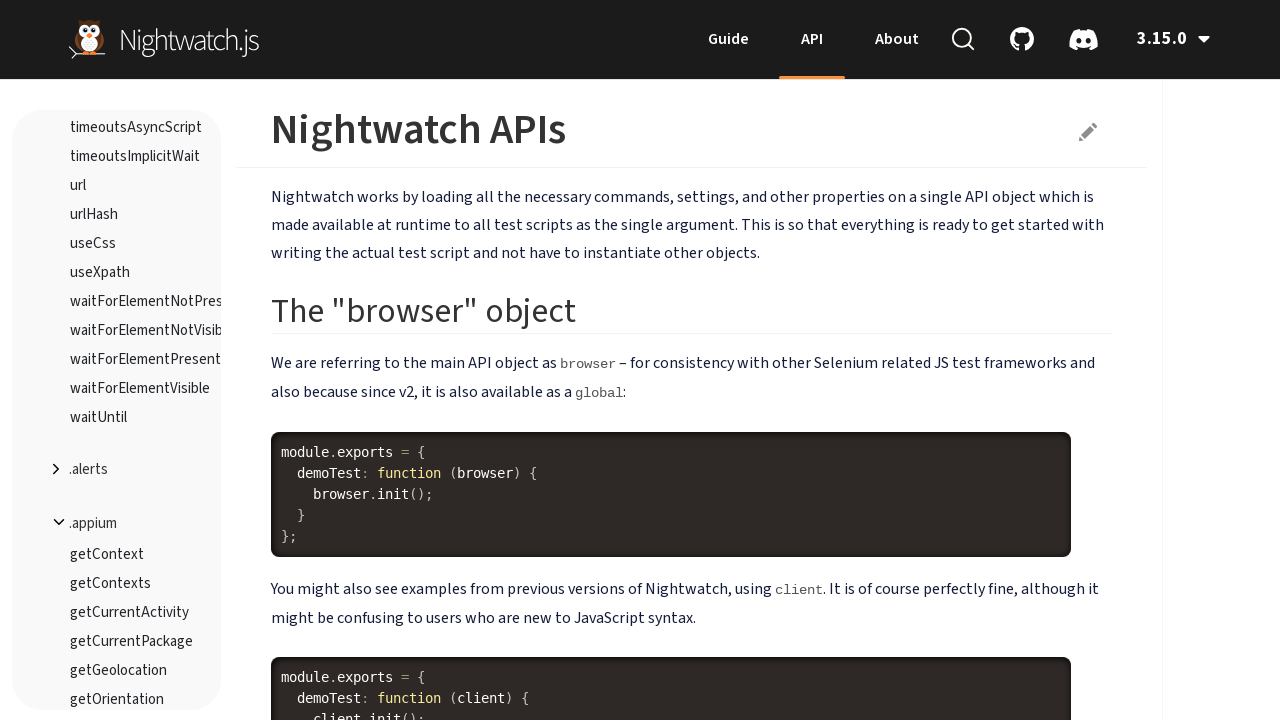

Extracted navigation item text: '.assert'
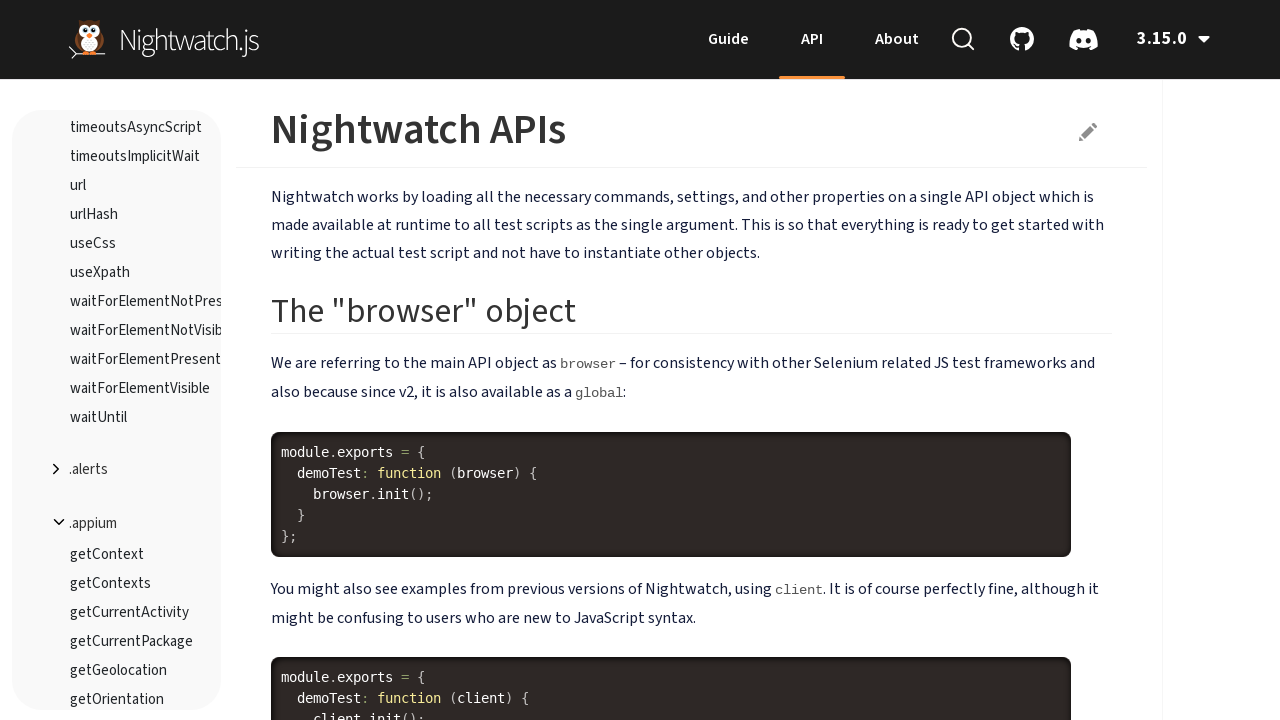

Clicked navigation item '.assert' at (117, 470) on #api-container ul.nav.bs-sidenav > li >> nth=3
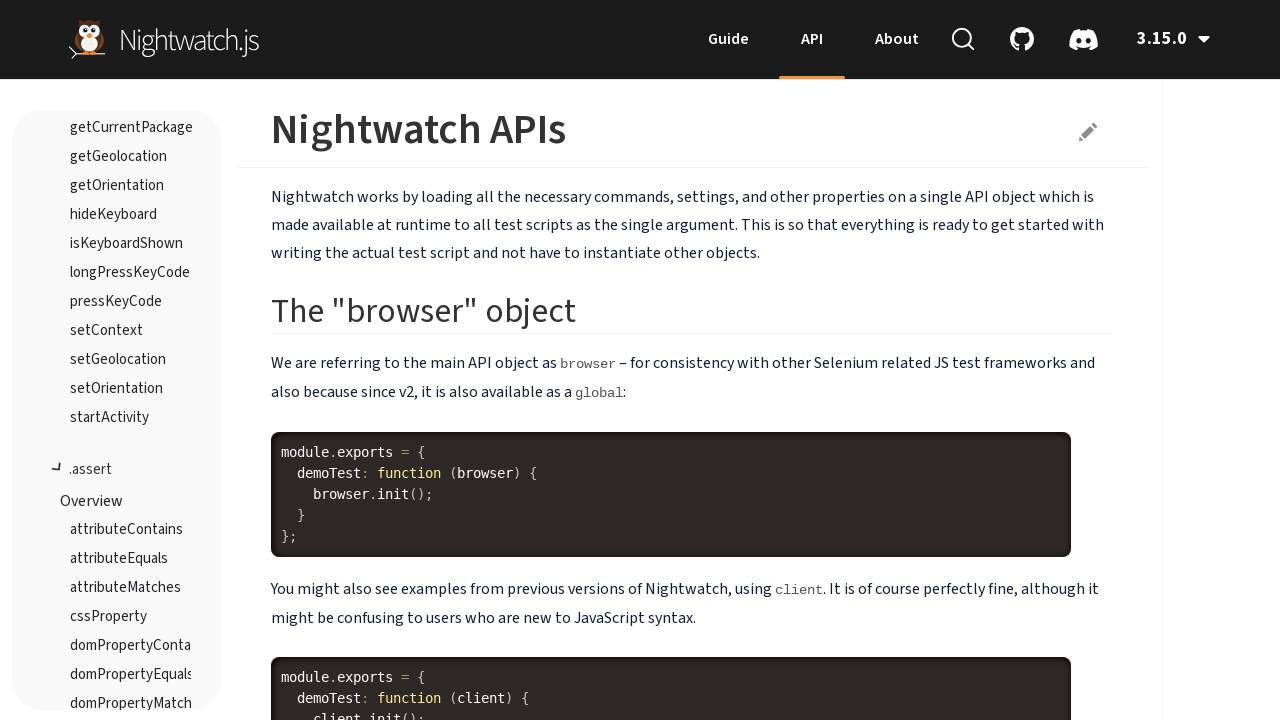

Waited 500ms for navigation to complete
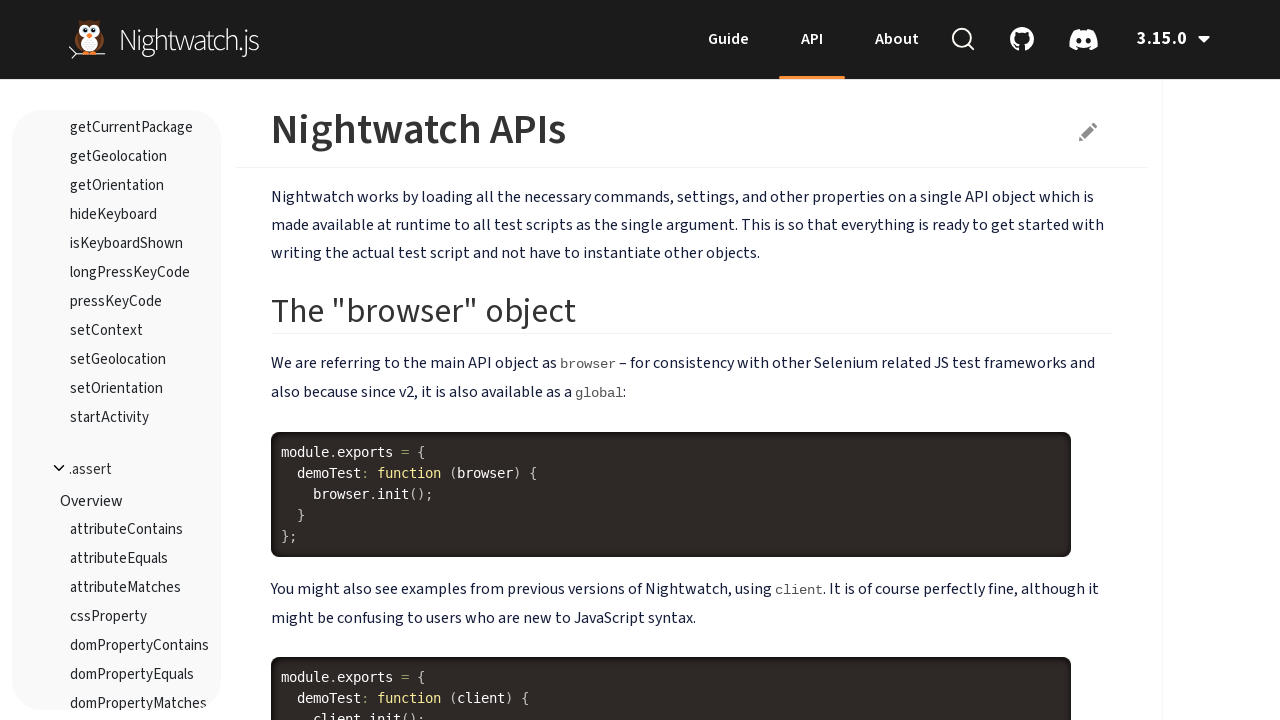

Retrieved current URL: https://nightwatchjs.org/api/
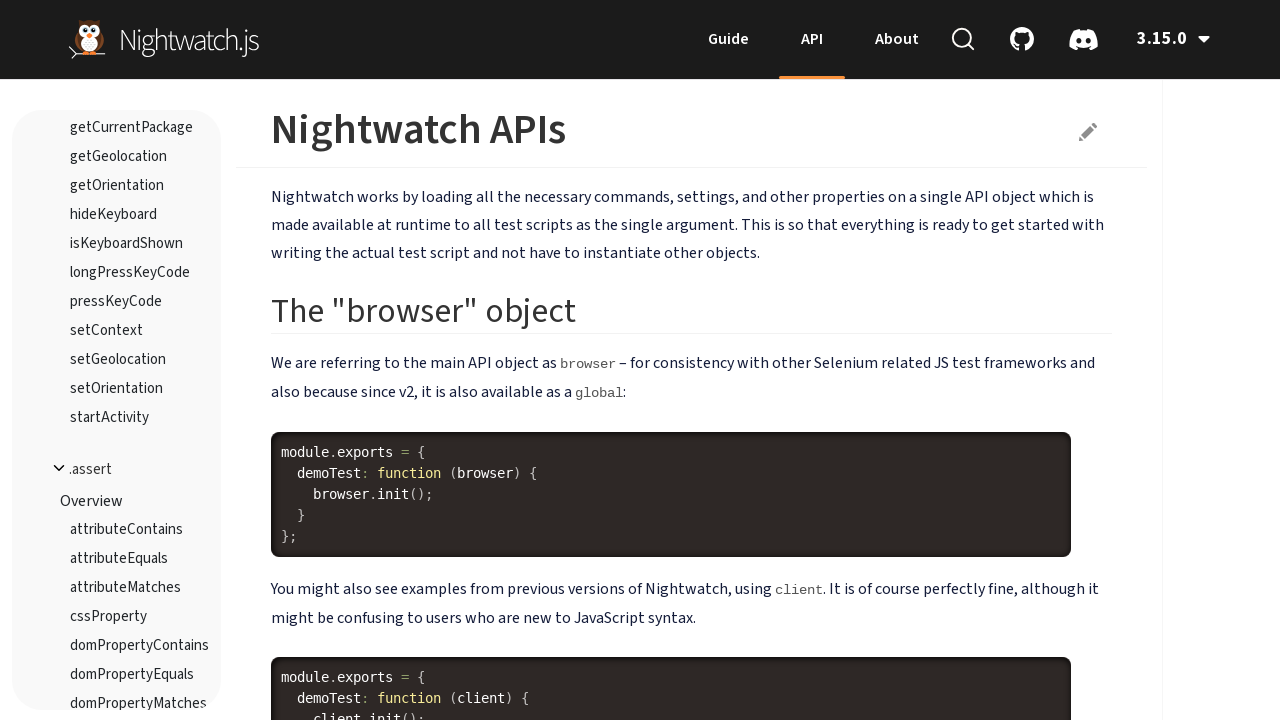

Extracted navigation item text: '.chrome'
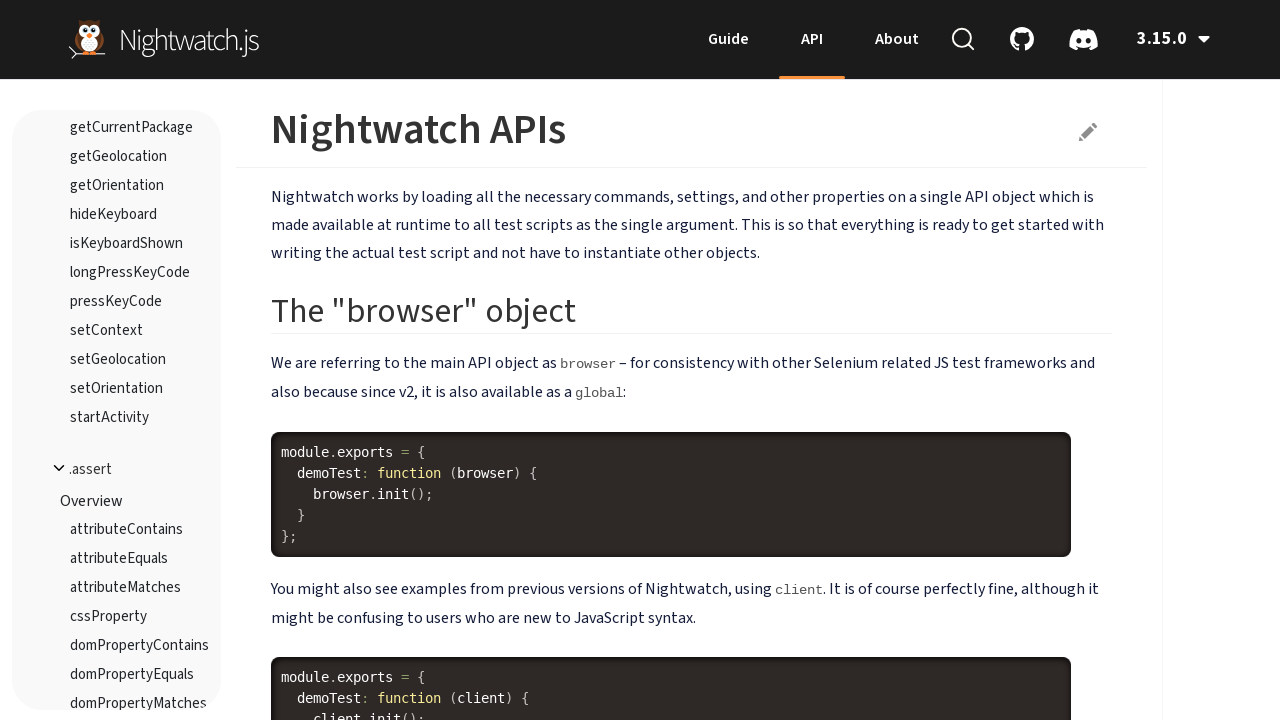

Clicked navigation item '.chrome' at (117, 470) on #api-container ul.nav.bs-sidenav > li >> nth=4
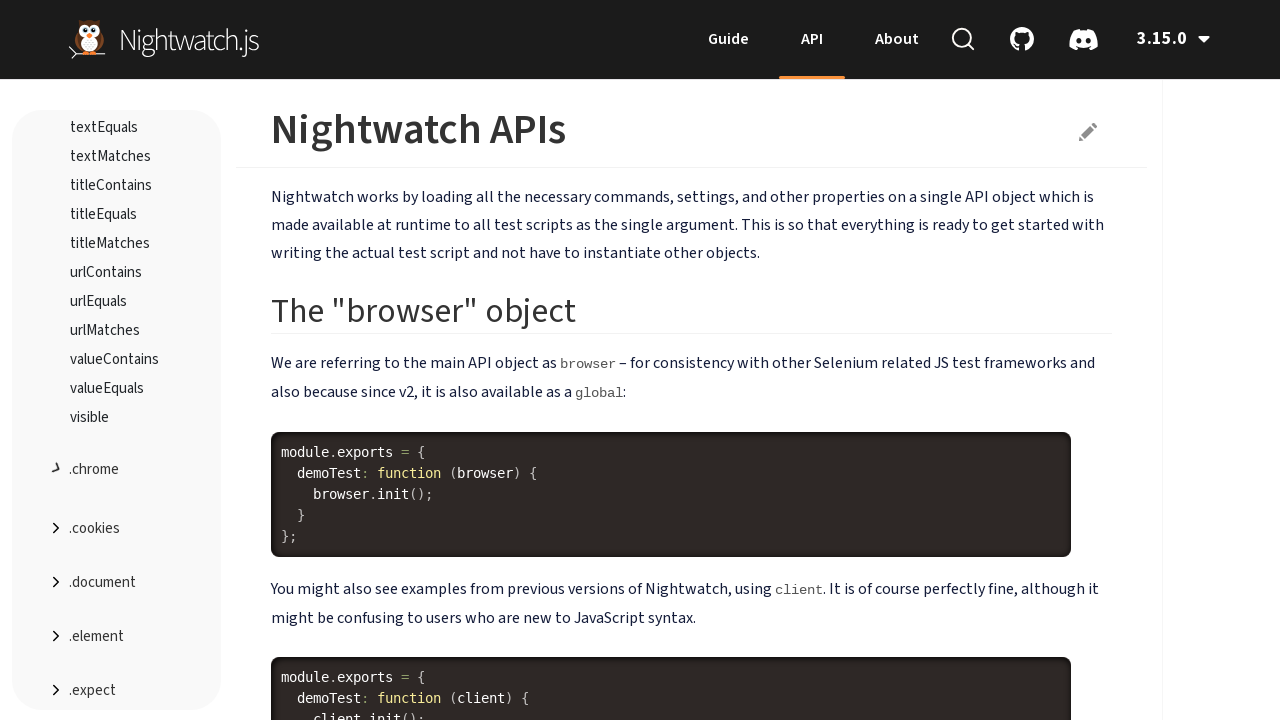

Waited 500ms for navigation to complete
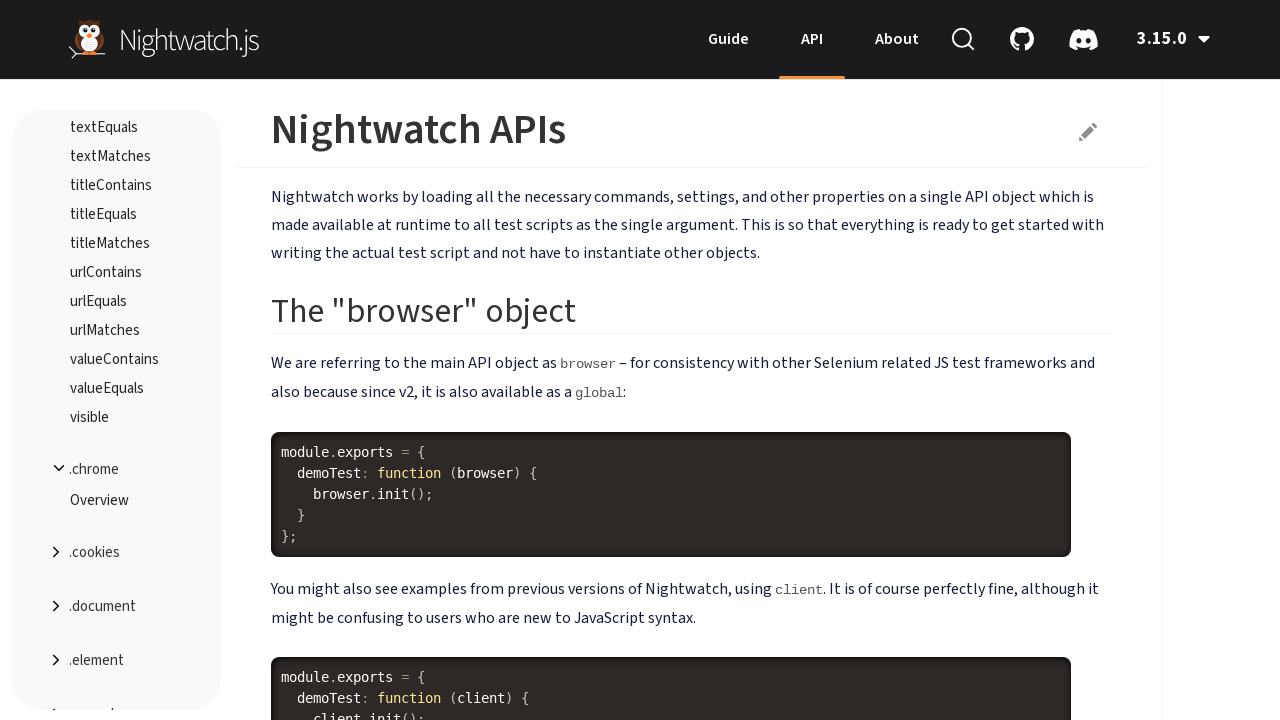

Retrieved current URL: https://nightwatchjs.org/api/
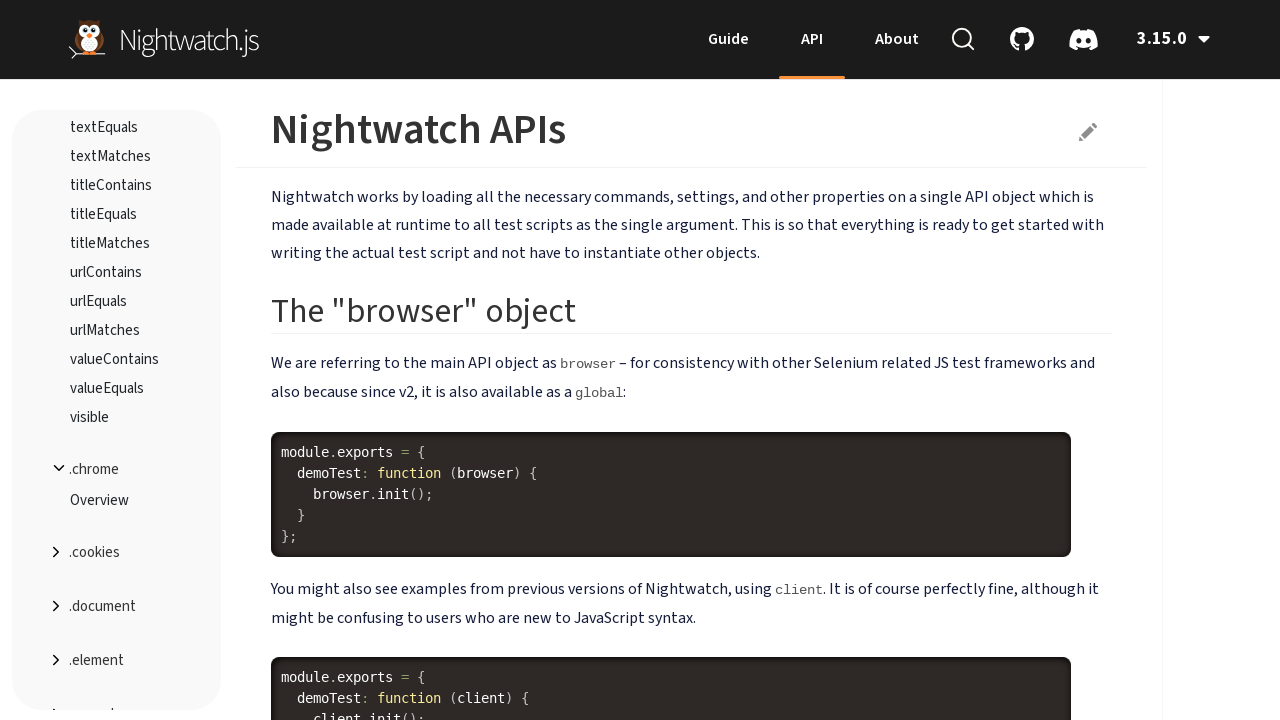

Extracted navigation item text: '.cookies'
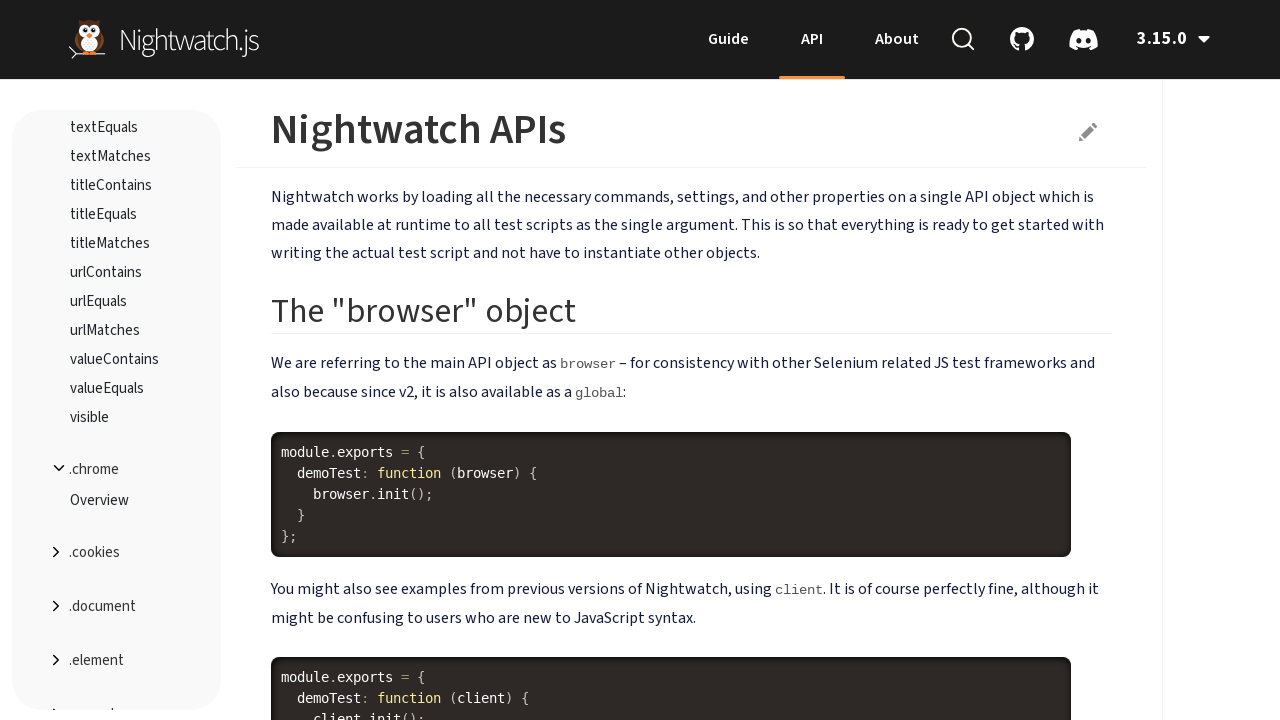

Clicked navigation item '.cookies' at (117, 553) on #api-container ul.nav.bs-sidenav > li >> nth=5
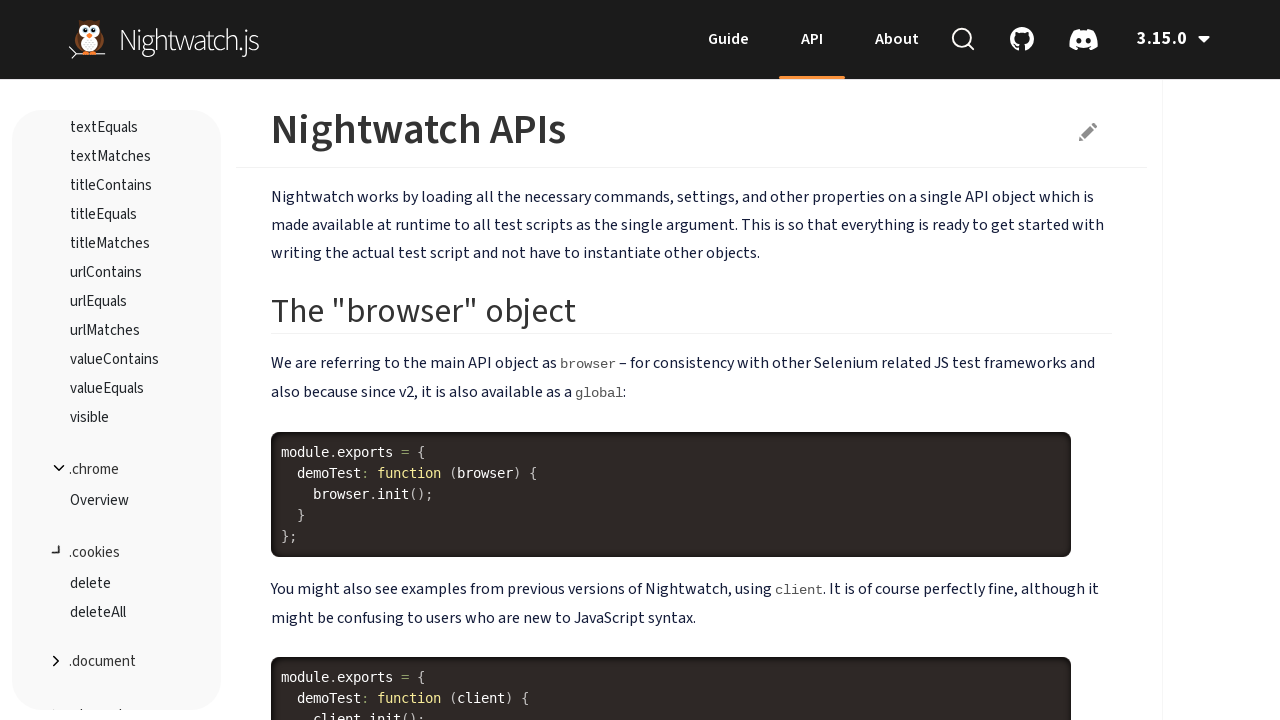

Waited 500ms for navigation to complete
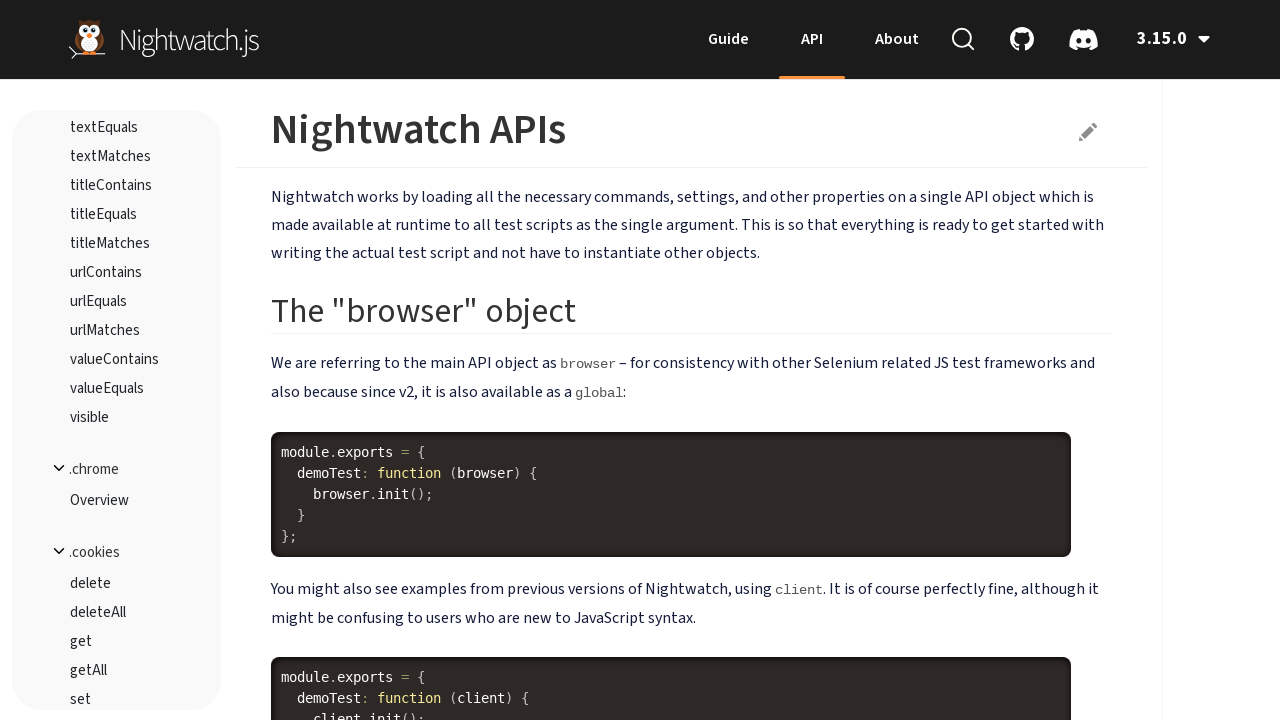

Retrieved current URL: https://nightwatchjs.org/api/
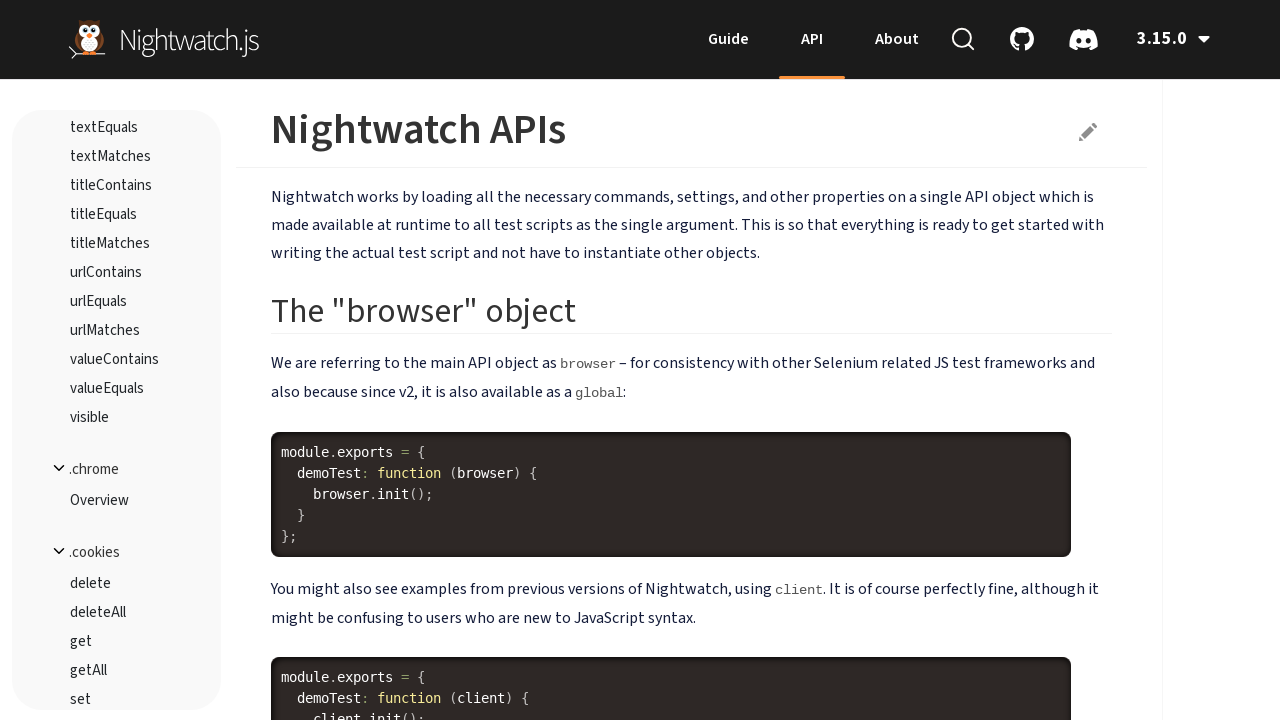

Extracted navigation item text: '.document'
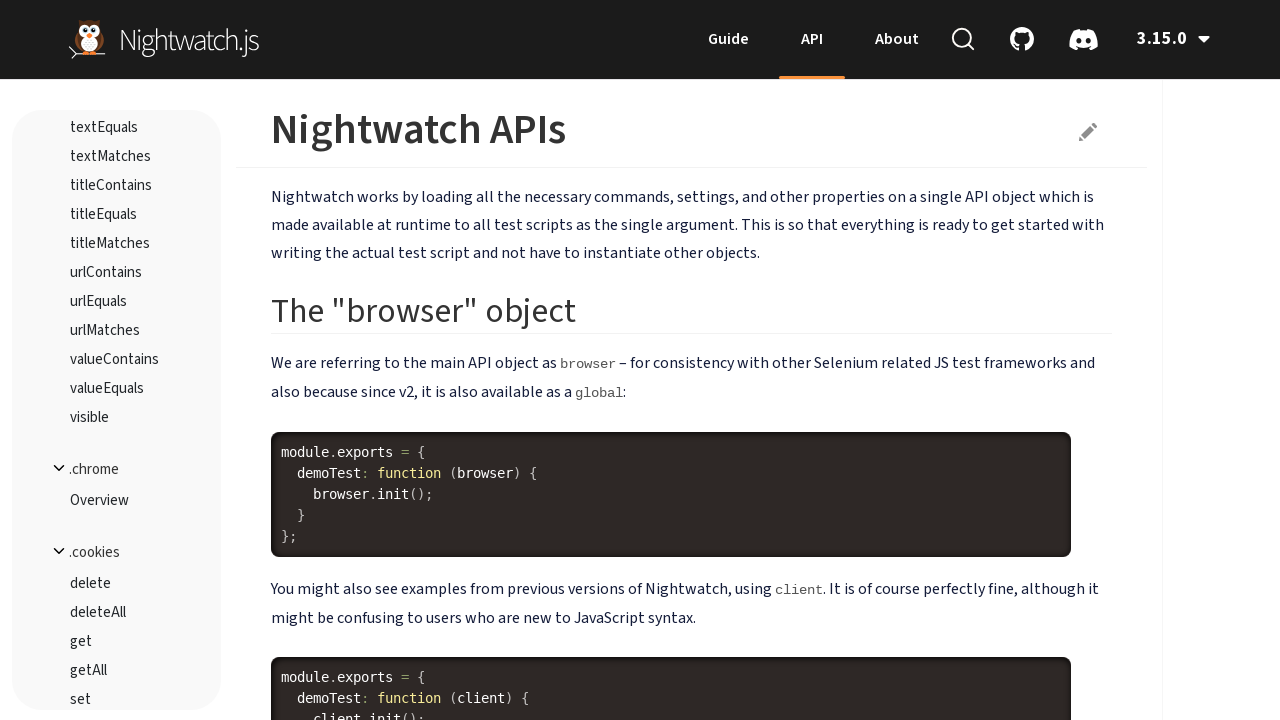

Clicked navigation item '.document' at (117, 632) on #api-container ul.nav.bs-sidenav > li >> nth=6
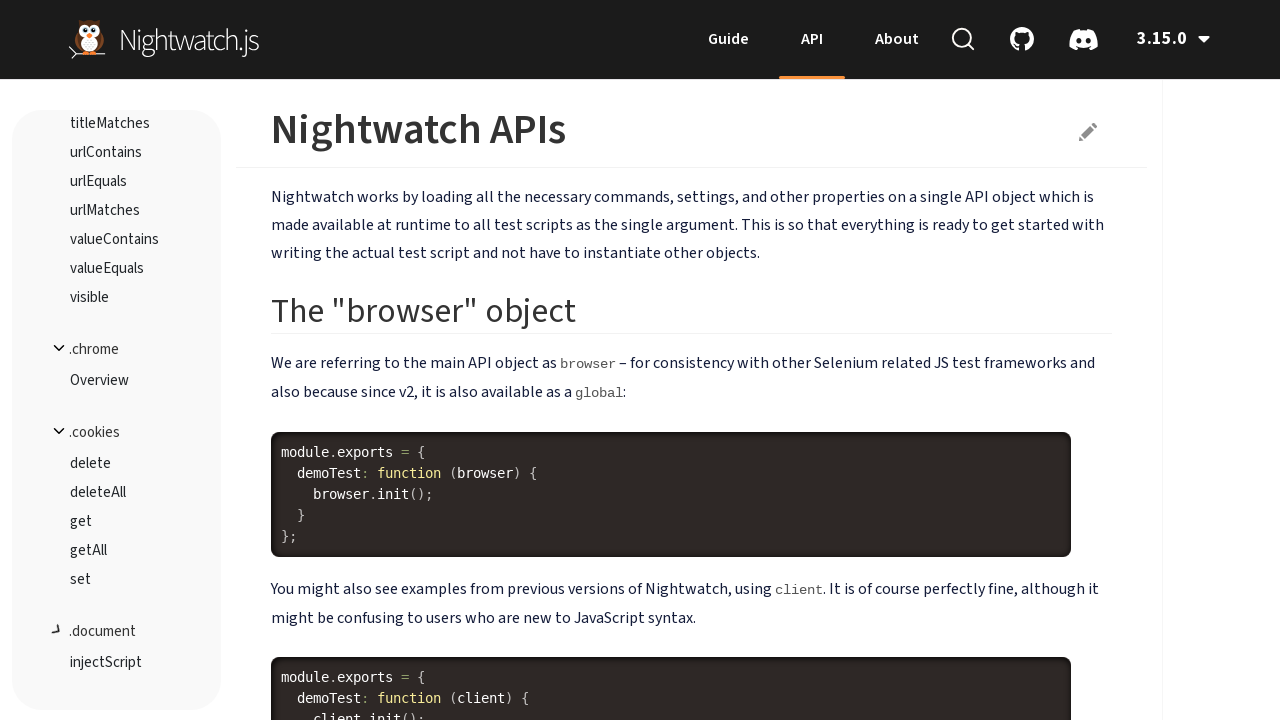

Waited 500ms for navigation to complete
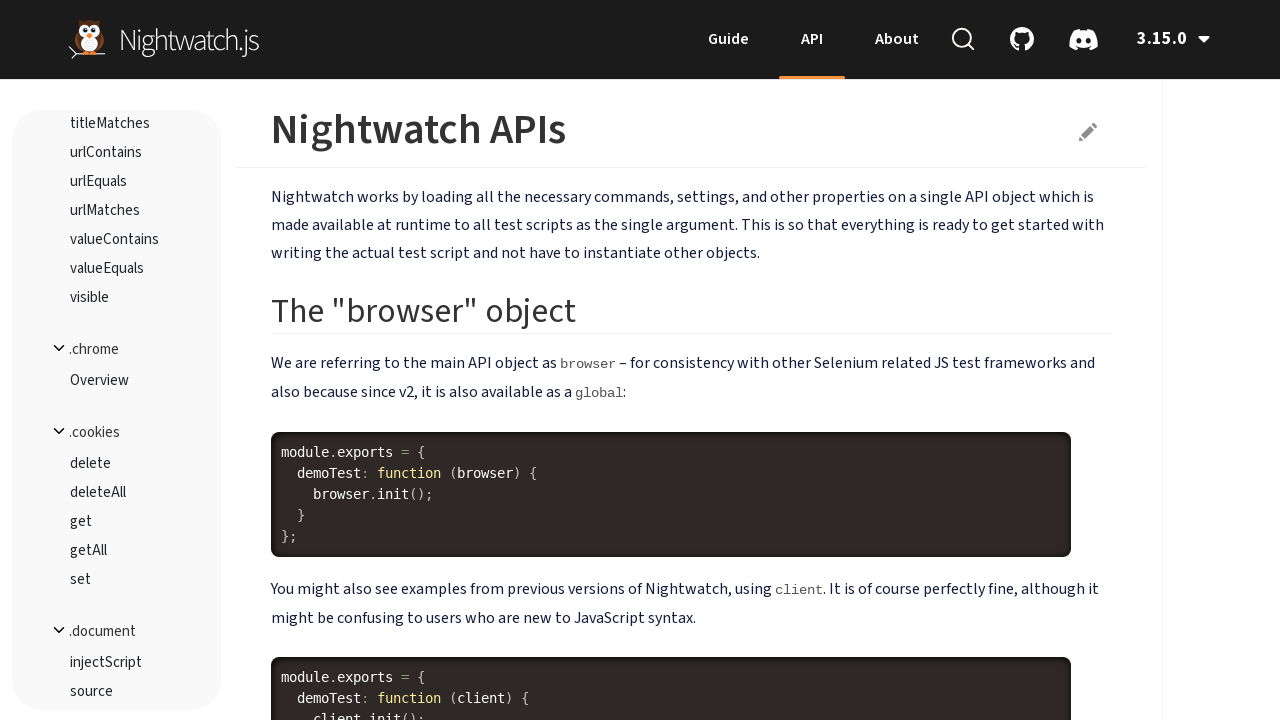

Retrieved current URL: https://nightwatchjs.org/api/
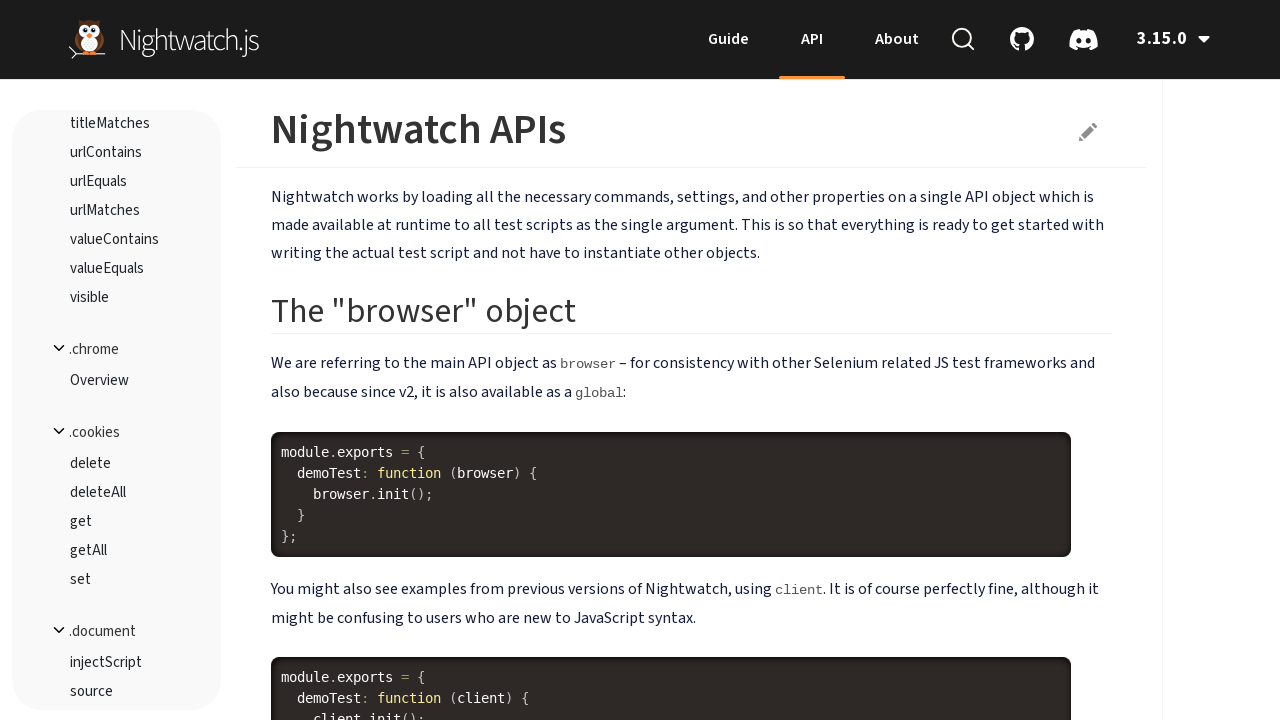

Extracted navigation item text: '.element'
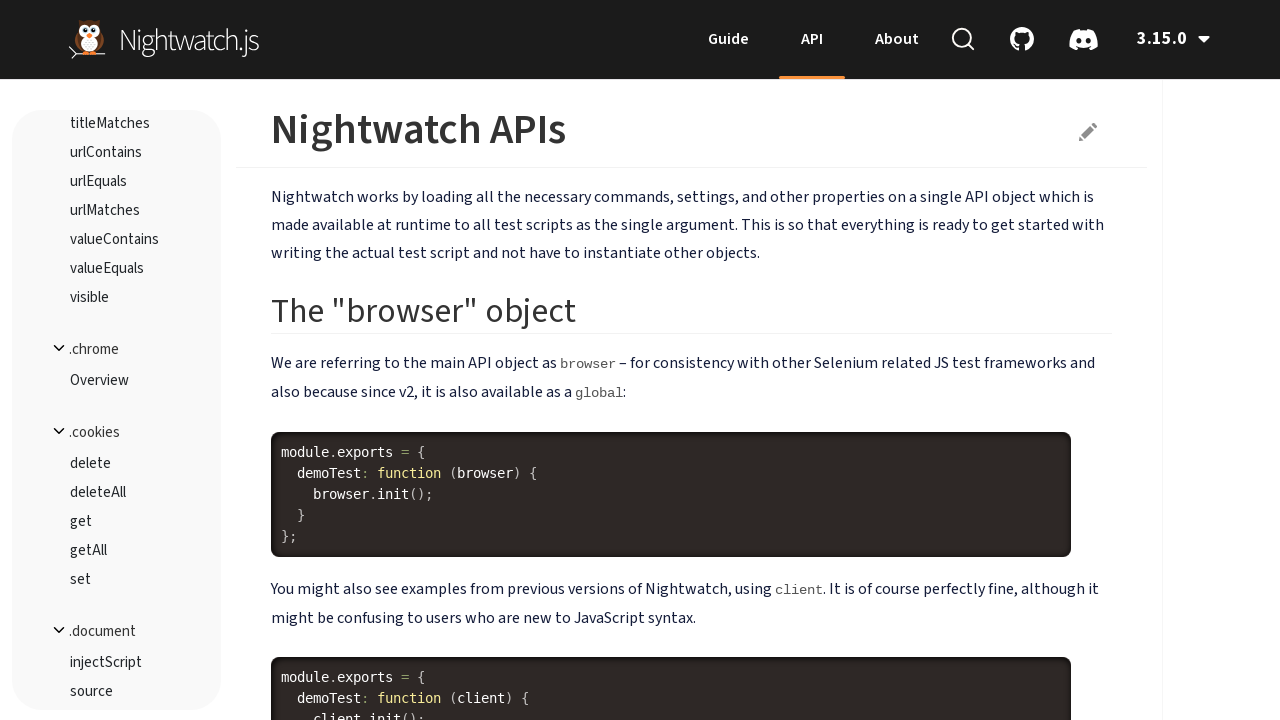

Clicked navigation item '.element' at (117, 350) on #api-container ul.nav.bs-sidenav > li >> nth=7
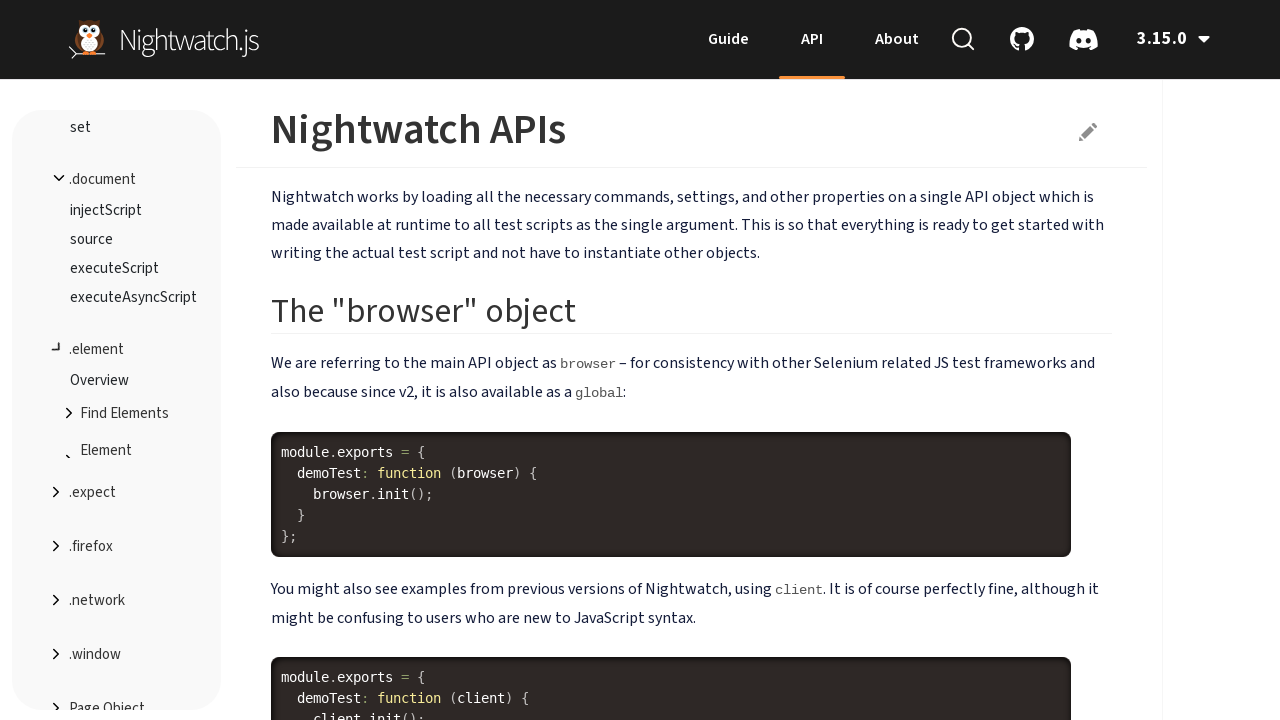

Waited 500ms for navigation to complete
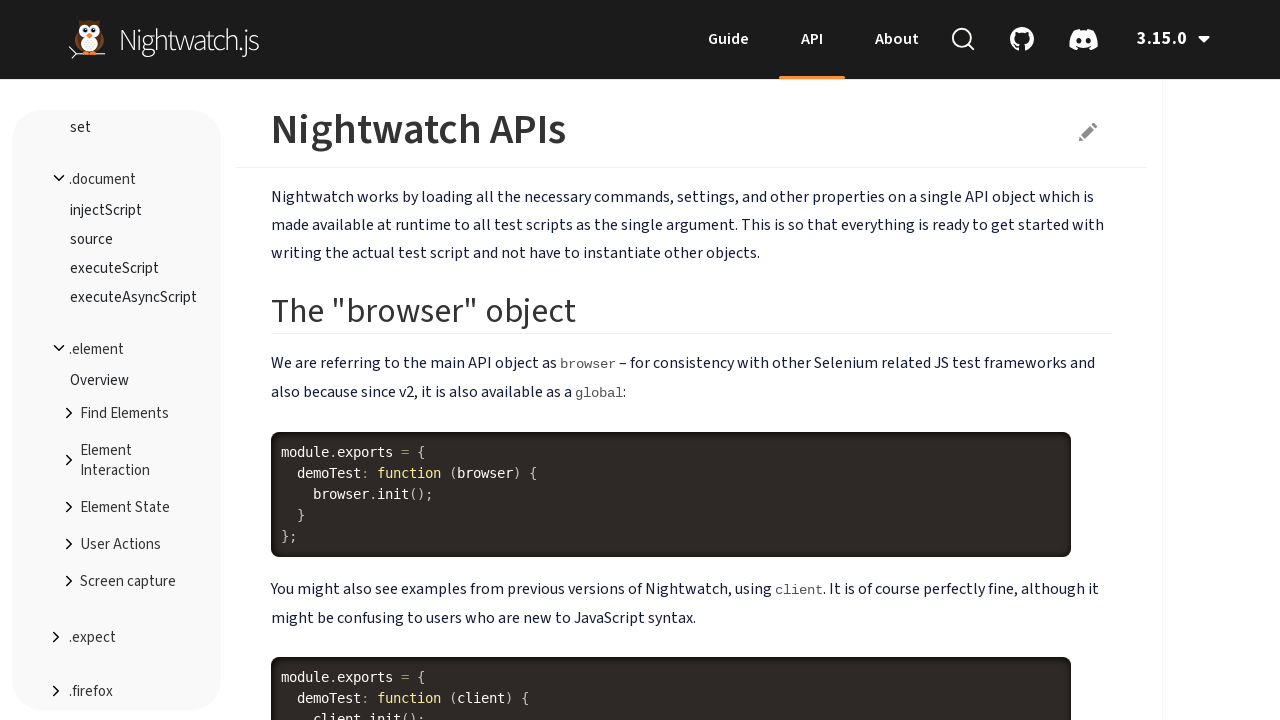

Retrieved current URL: https://nightwatchjs.org/api/
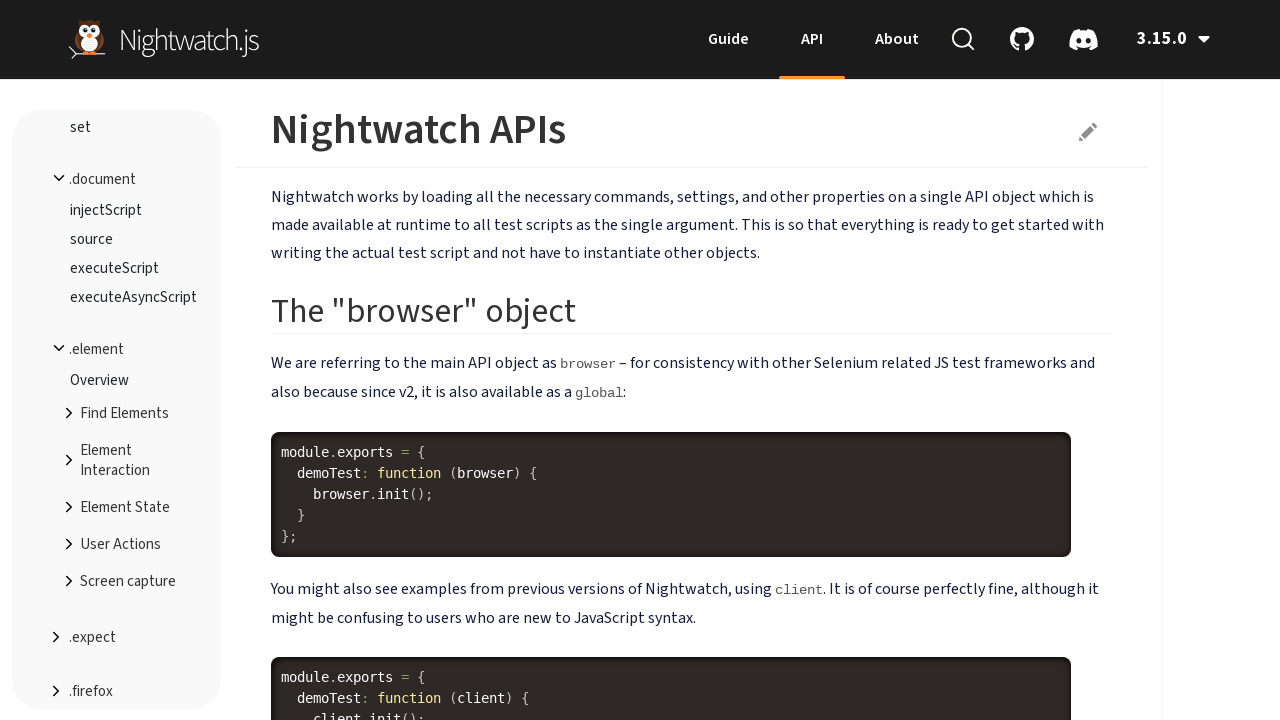

Extracted navigation item text: '.expect'
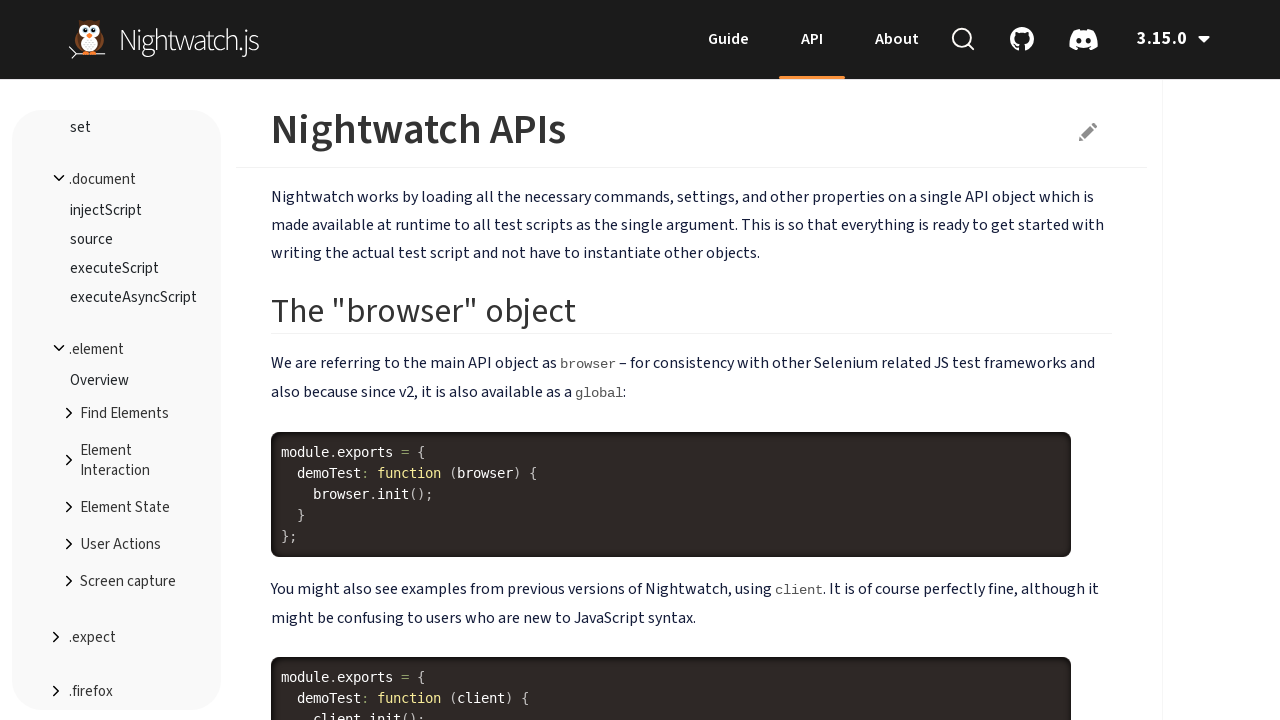

Clicked navigation item '.expect' at (117, 638) on #api-container ul.nav.bs-sidenav > li >> nth=8
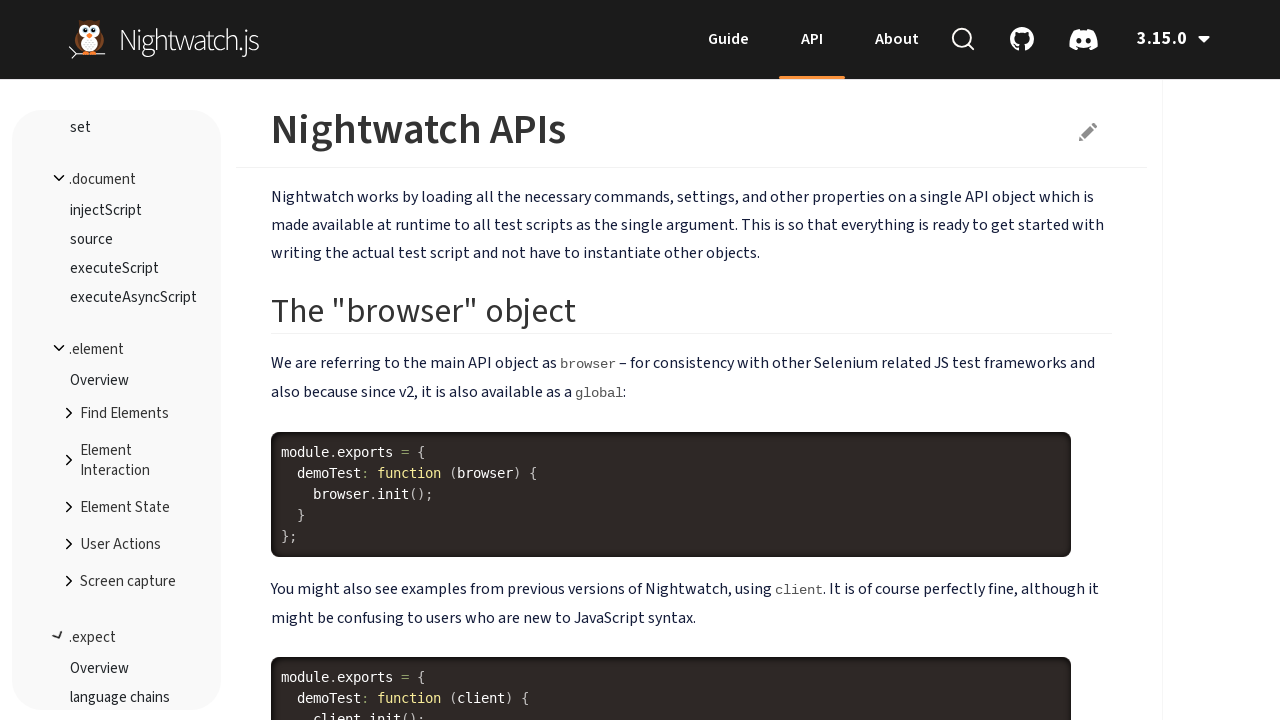

Waited 500ms for navigation to complete
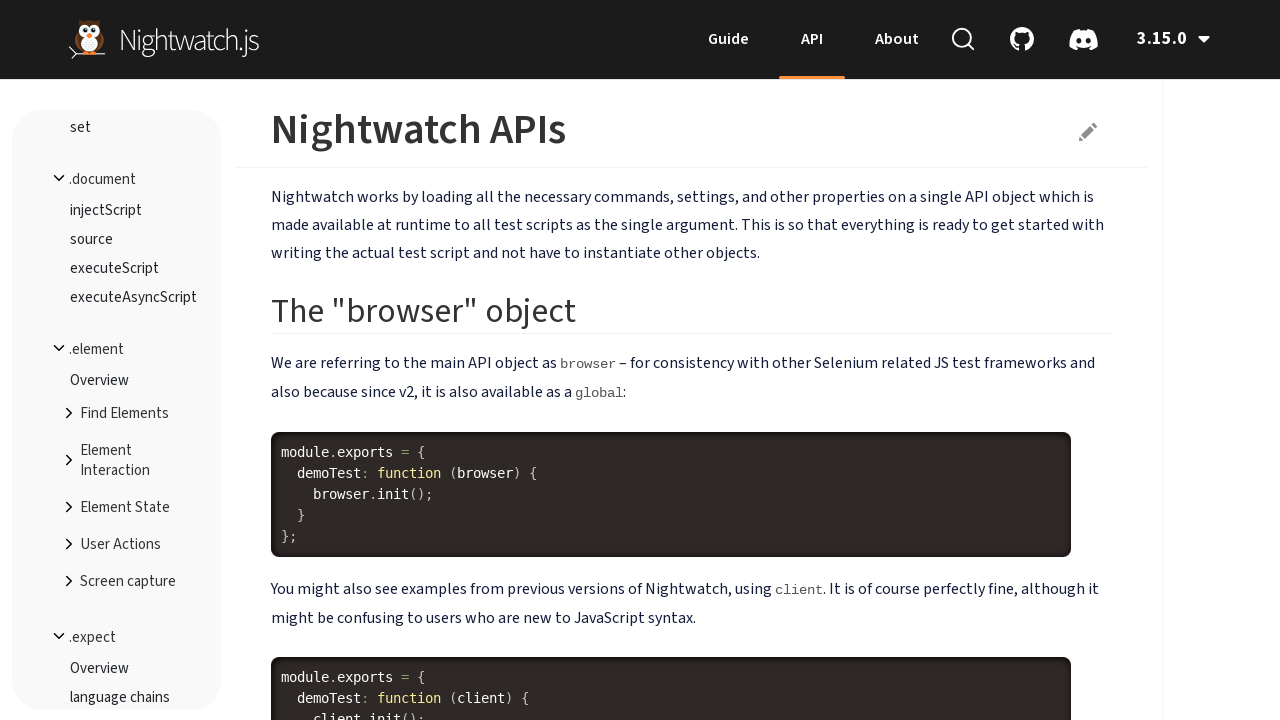

Retrieved current URL: https://nightwatchjs.org/api/
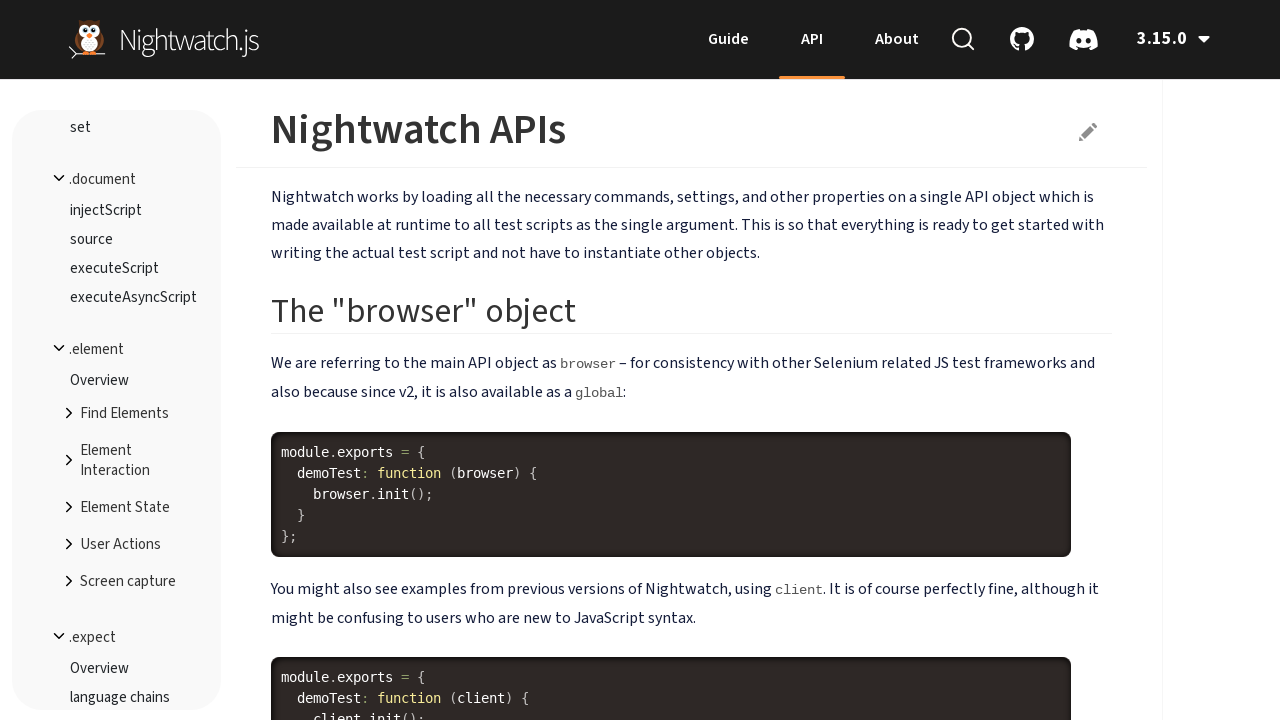

Extracted navigation item text: '.firefox'
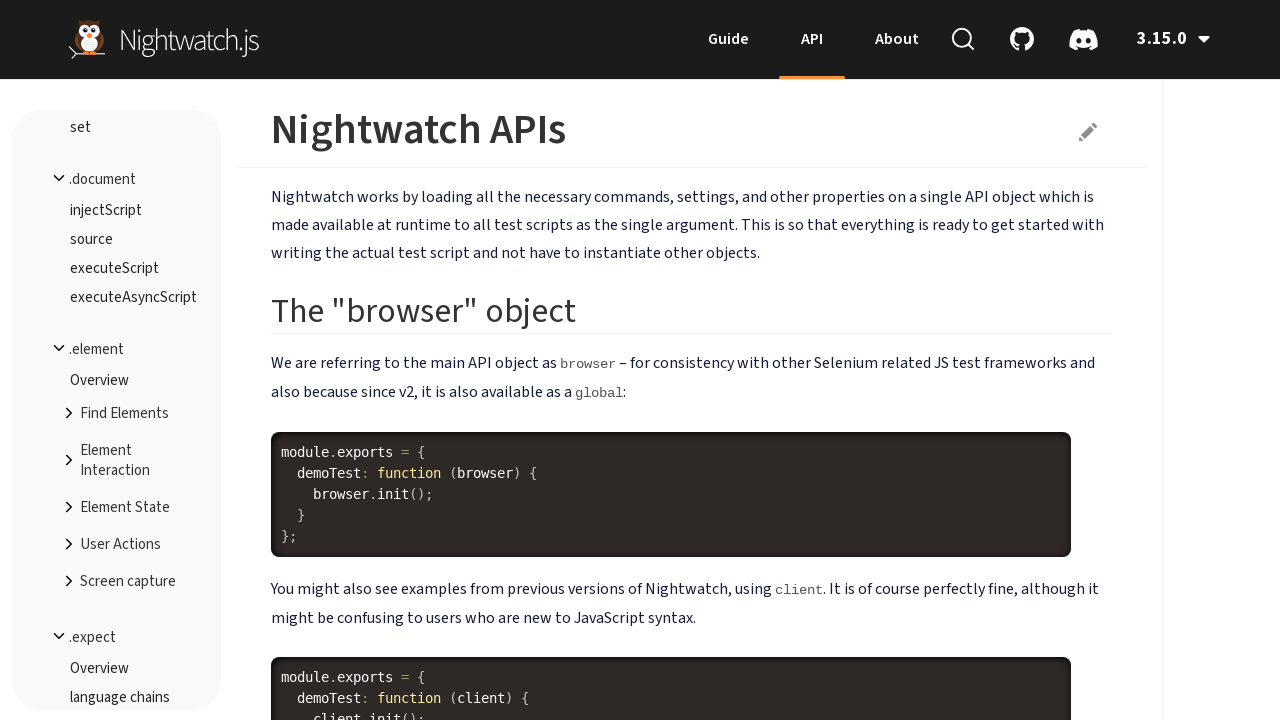

Clicked navigation item '.firefox' at (117, 383) on #api-container ul.nav.bs-sidenav > li >> nth=9
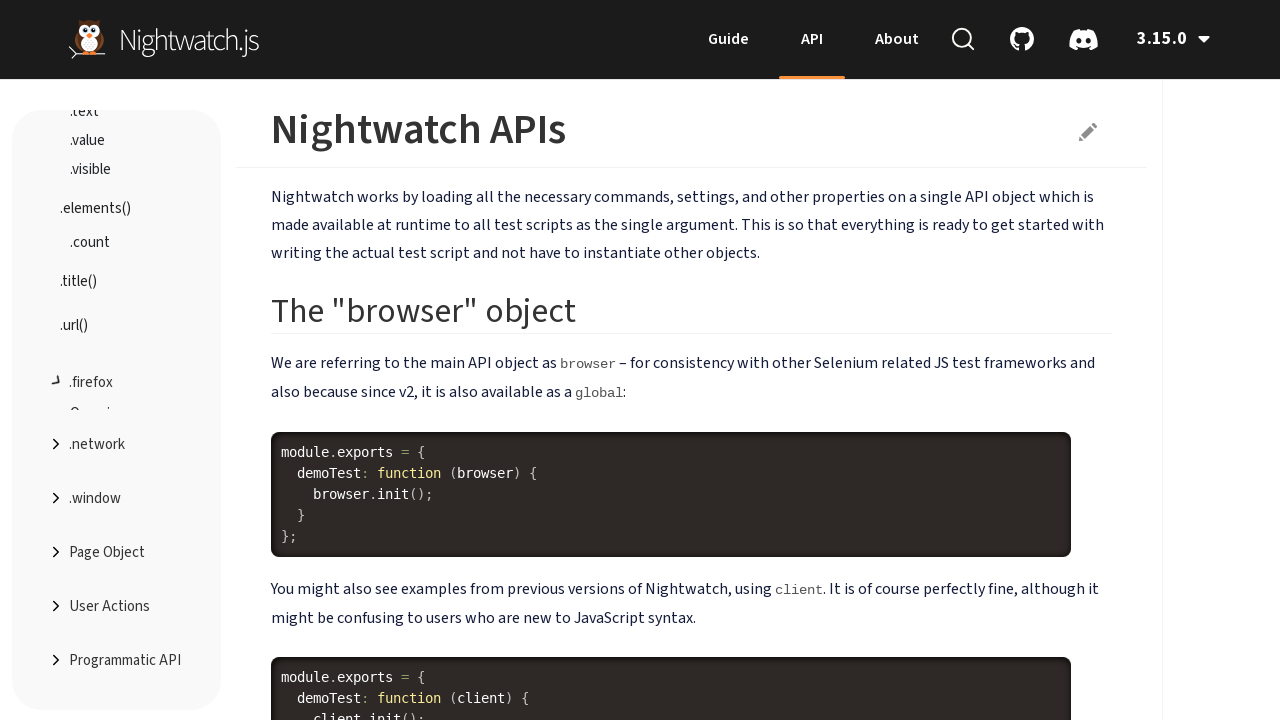

Waited 500ms for navigation to complete
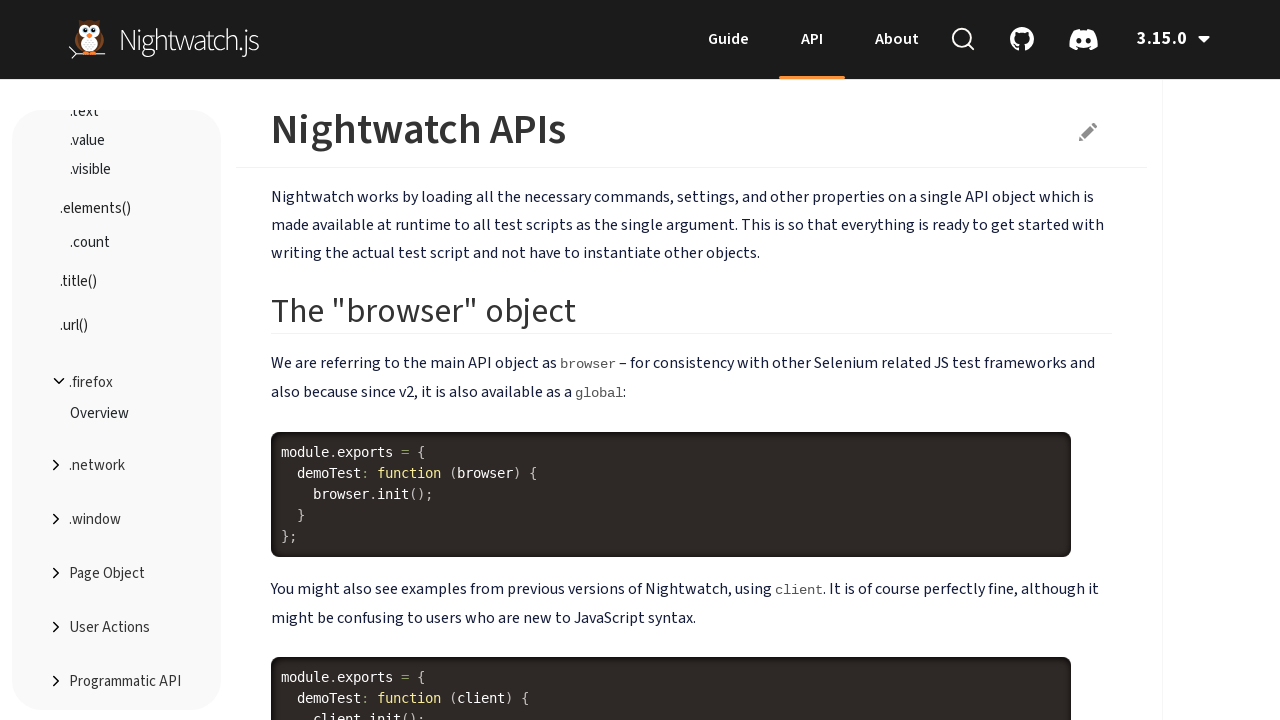

Retrieved current URL: https://nightwatchjs.org/api/
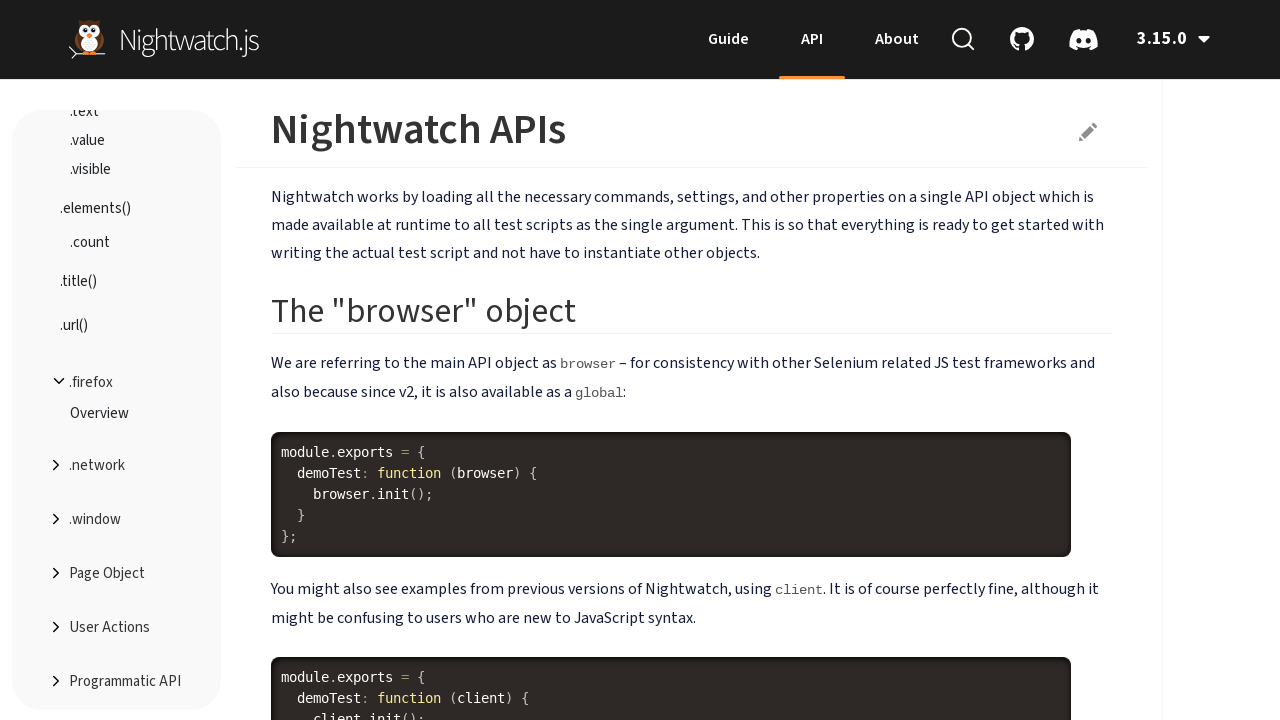

Extracted navigation item text: '.network'
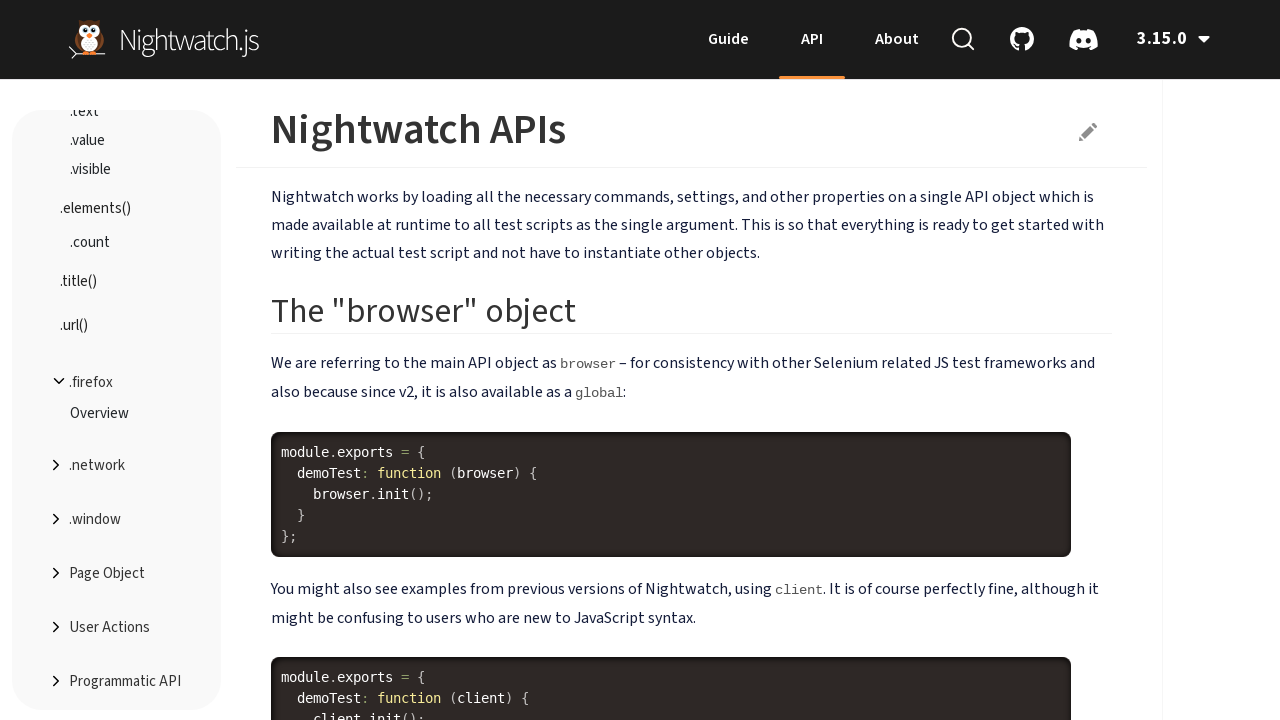

Clicked navigation item '.network' at (117, 466) on #api-container ul.nav.bs-sidenav > li >> nth=10
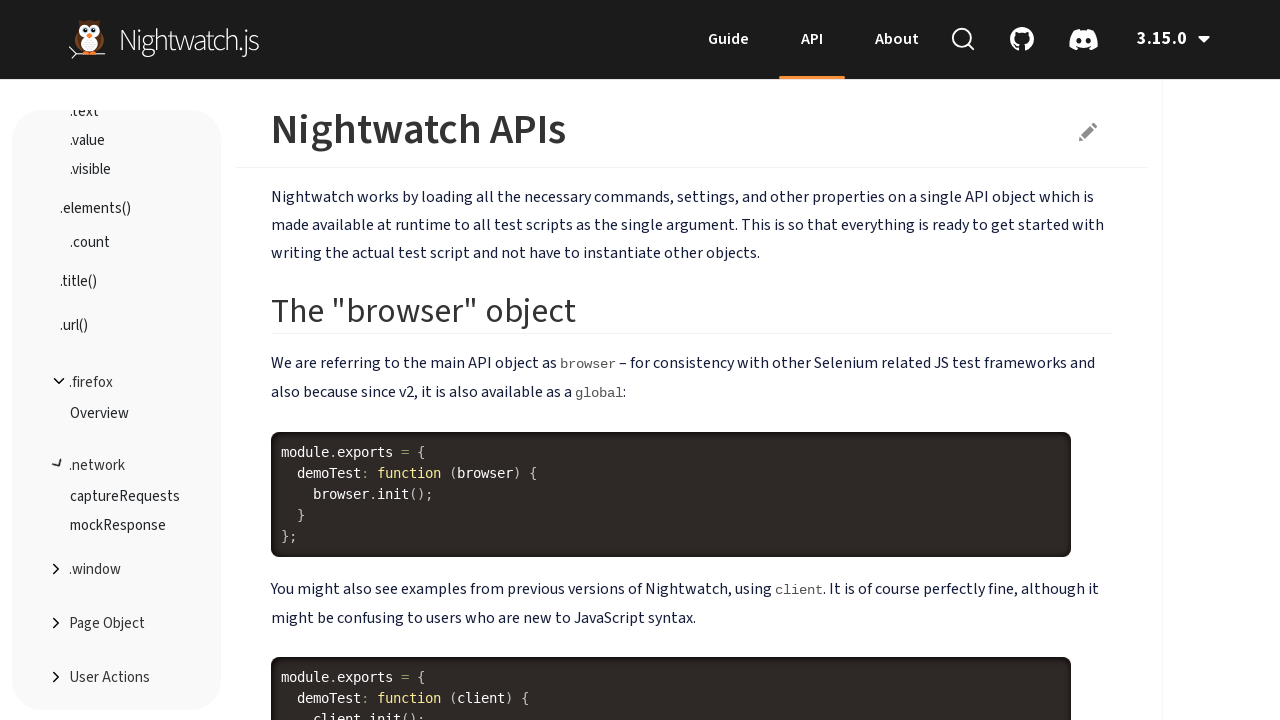

Waited 500ms for navigation to complete
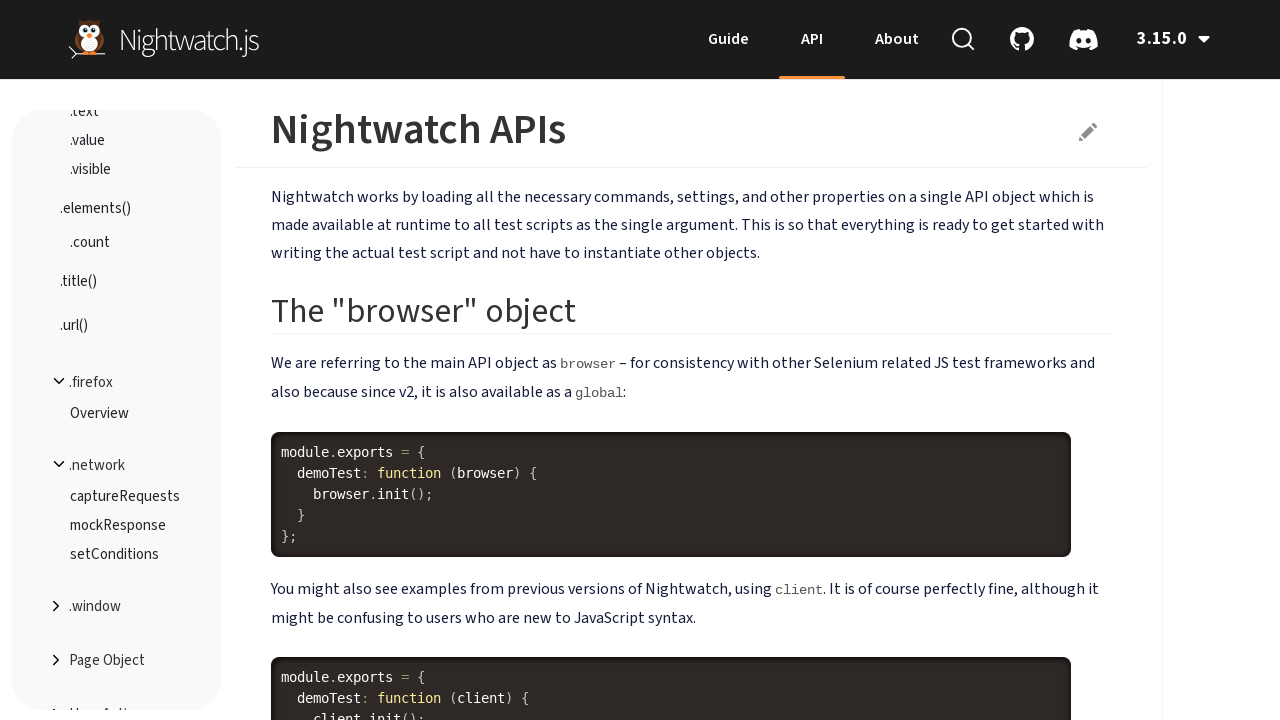

Retrieved current URL: https://nightwatchjs.org/api/
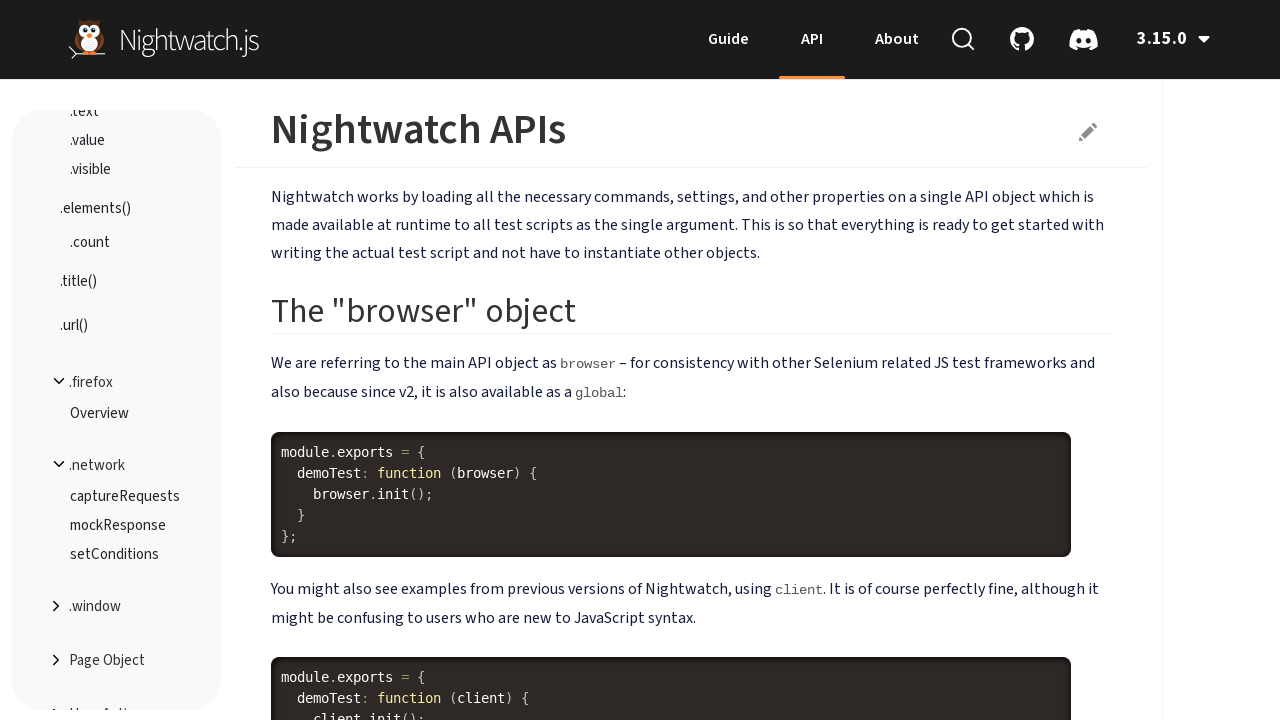

Extracted navigation item text: '.window'
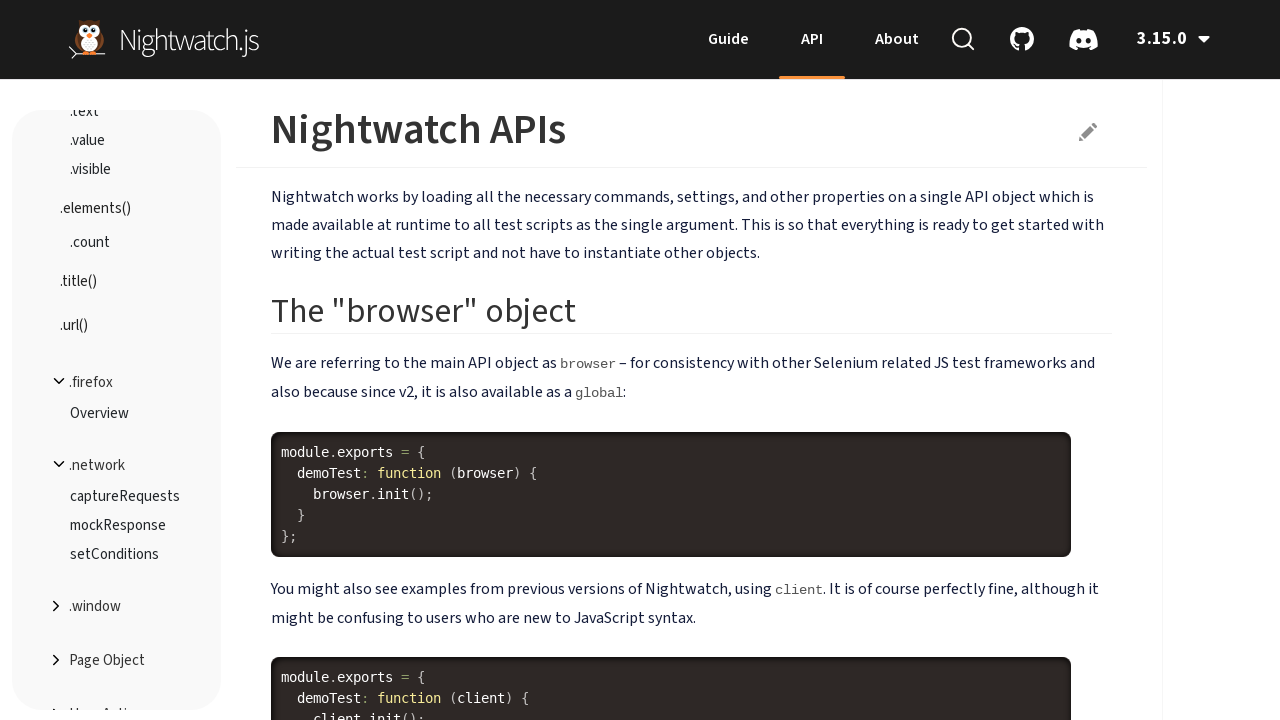

Clicked navigation item '.window' at (117, 607) on #api-container ul.nav.bs-sidenav > li >> nth=11
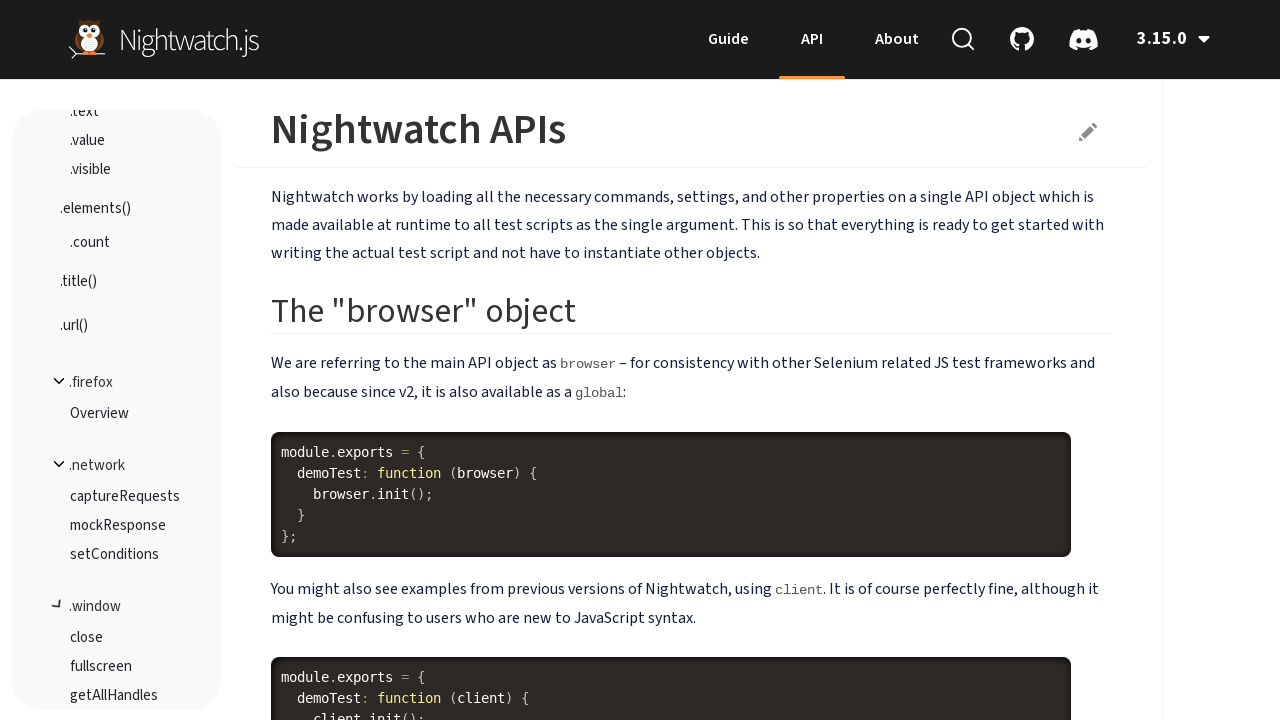

Waited 500ms for navigation to complete
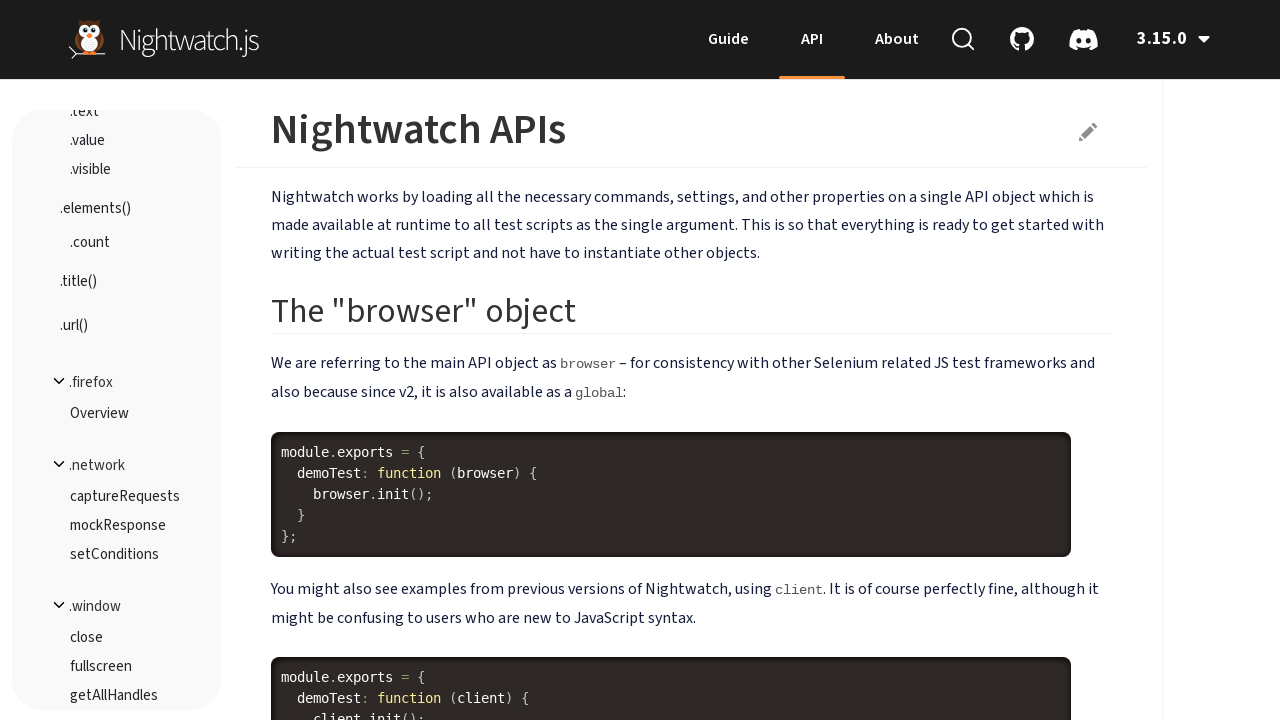

Retrieved current URL: https://nightwatchjs.org/api/
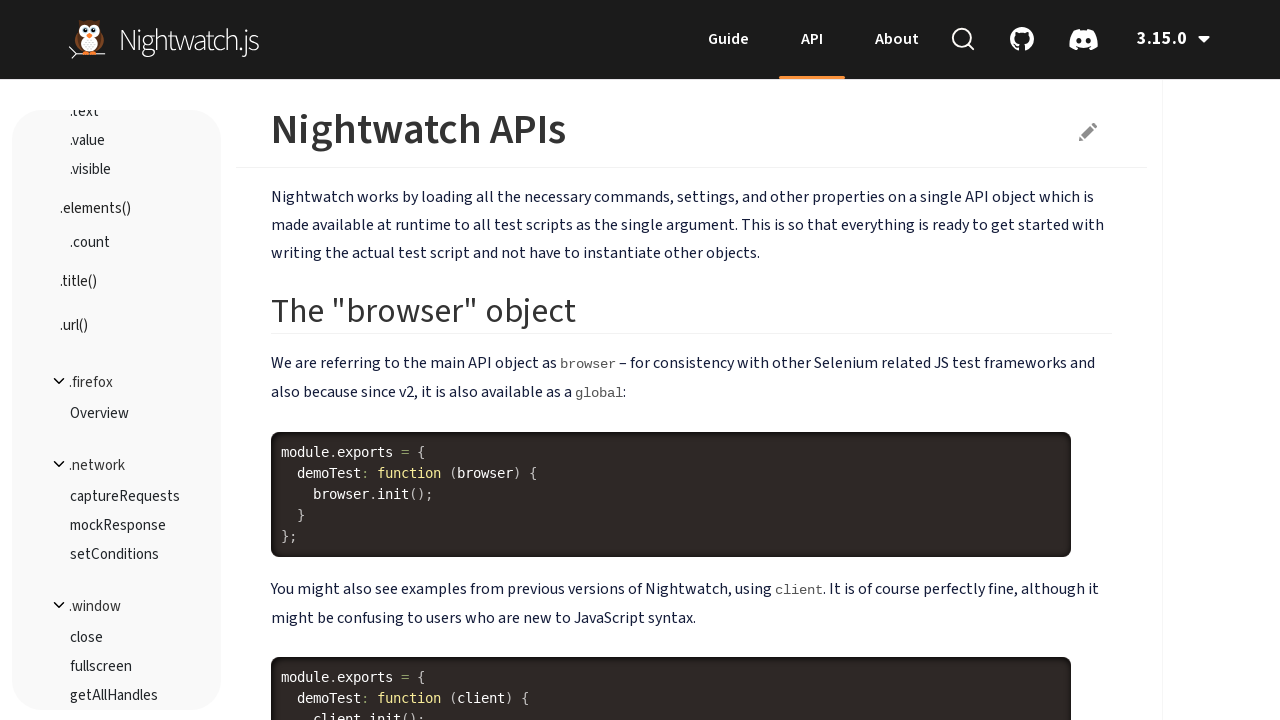

Extracted navigation item text: 'Page Object'
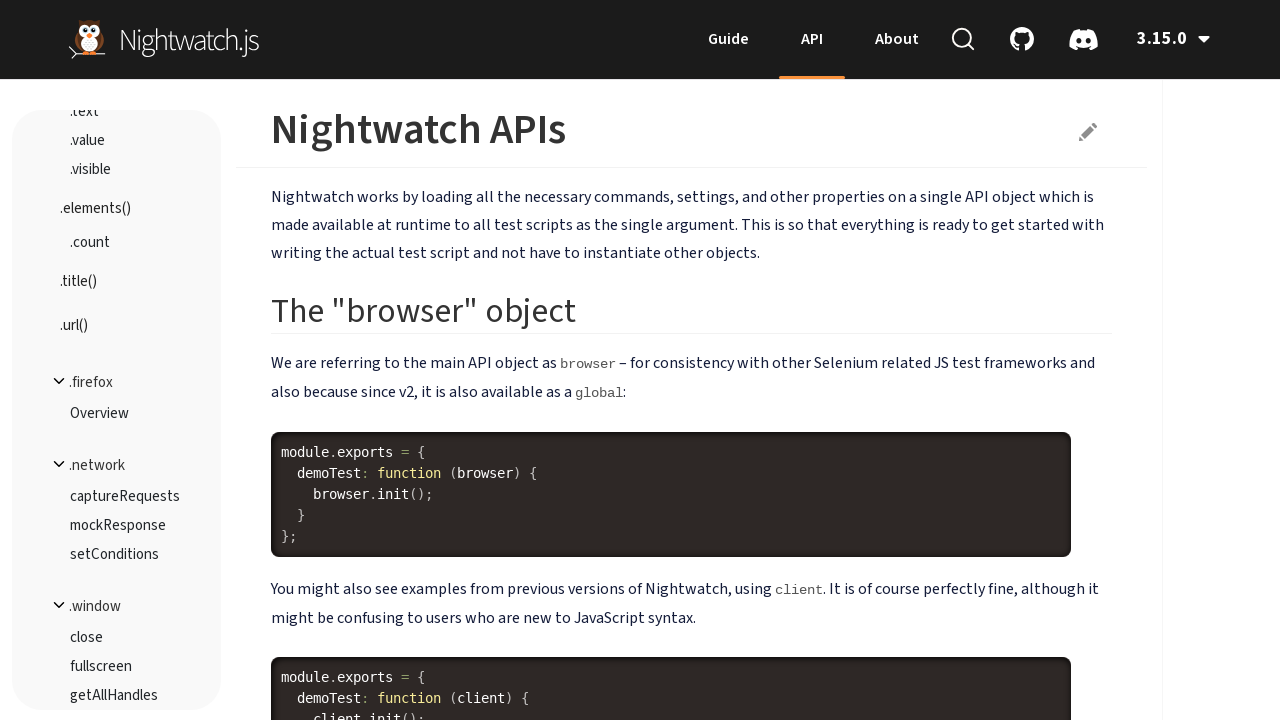

Clicked navigation item 'Page Object' at (117, 545) on #api-container ul.nav.bs-sidenav > li >> nth=12
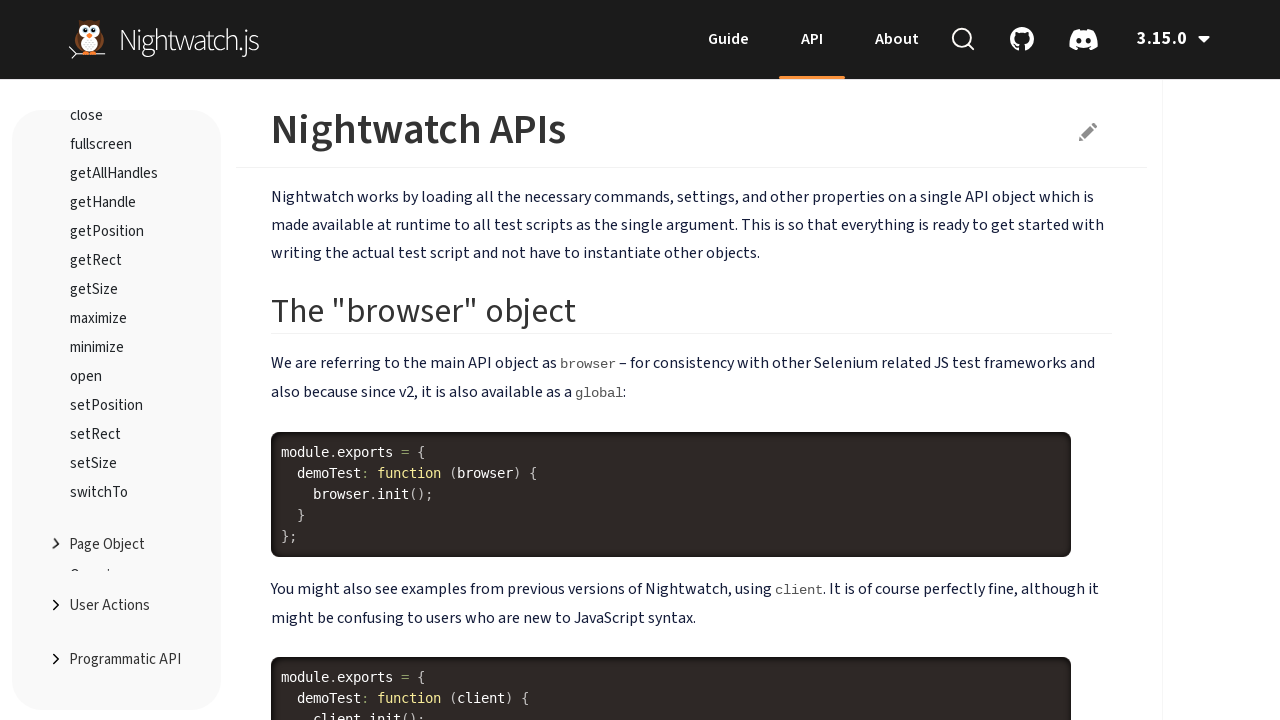

Waited 500ms for navigation to complete
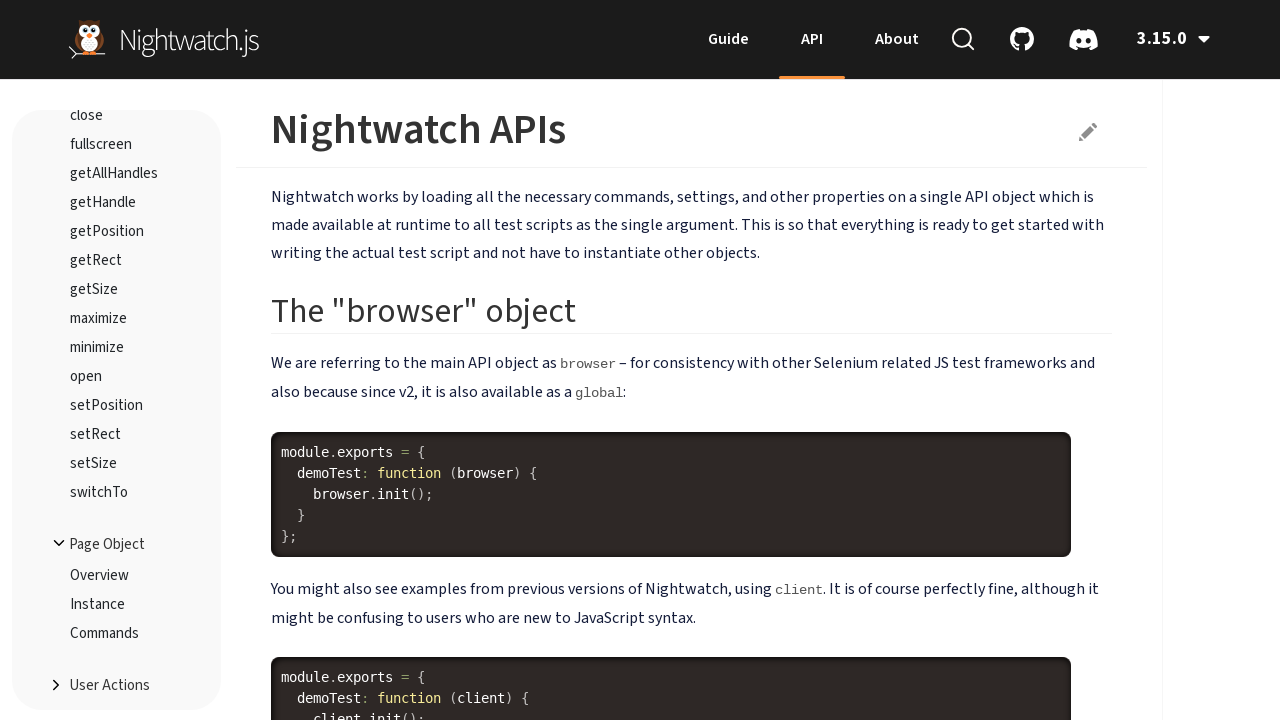

Retrieved current URL: https://nightwatchjs.org/api/
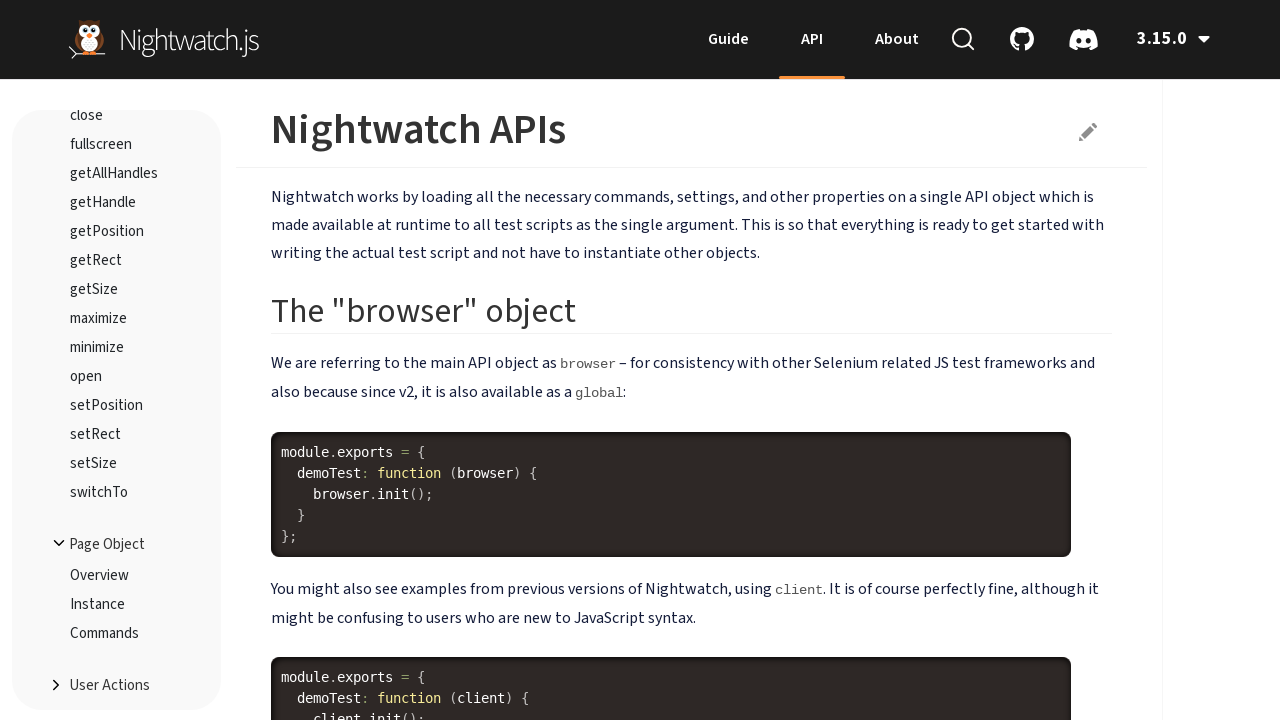

Extracted navigation item text: 'User Actions'
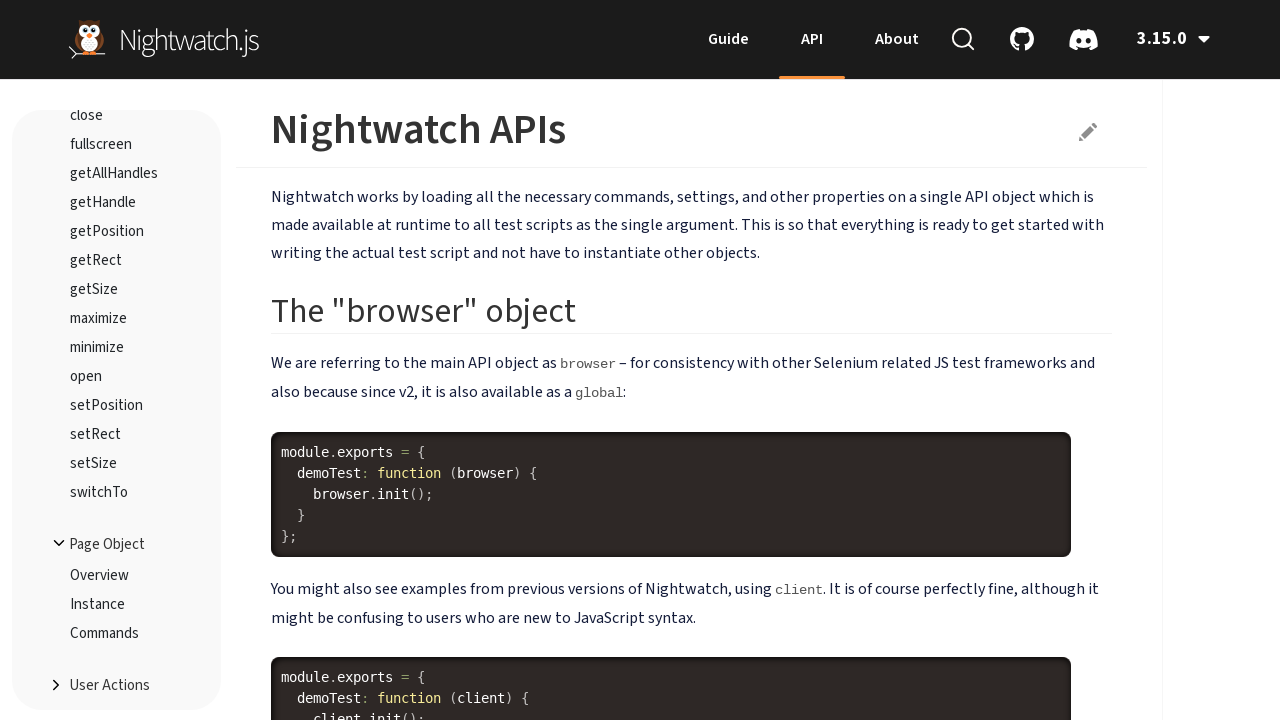

Clicked navigation item 'User Actions' at (117, 683) on #api-container ul.nav.bs-sidenav > li >> nth=13
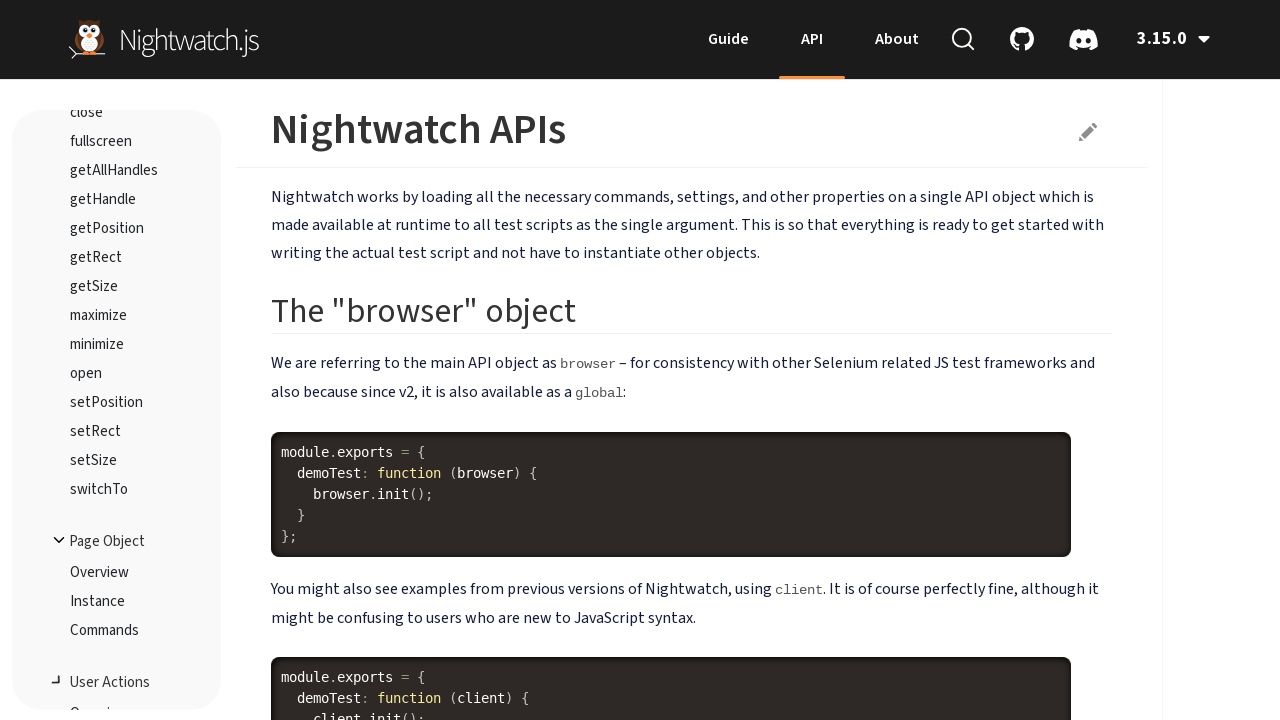

Waited 500ms for navigation to complete
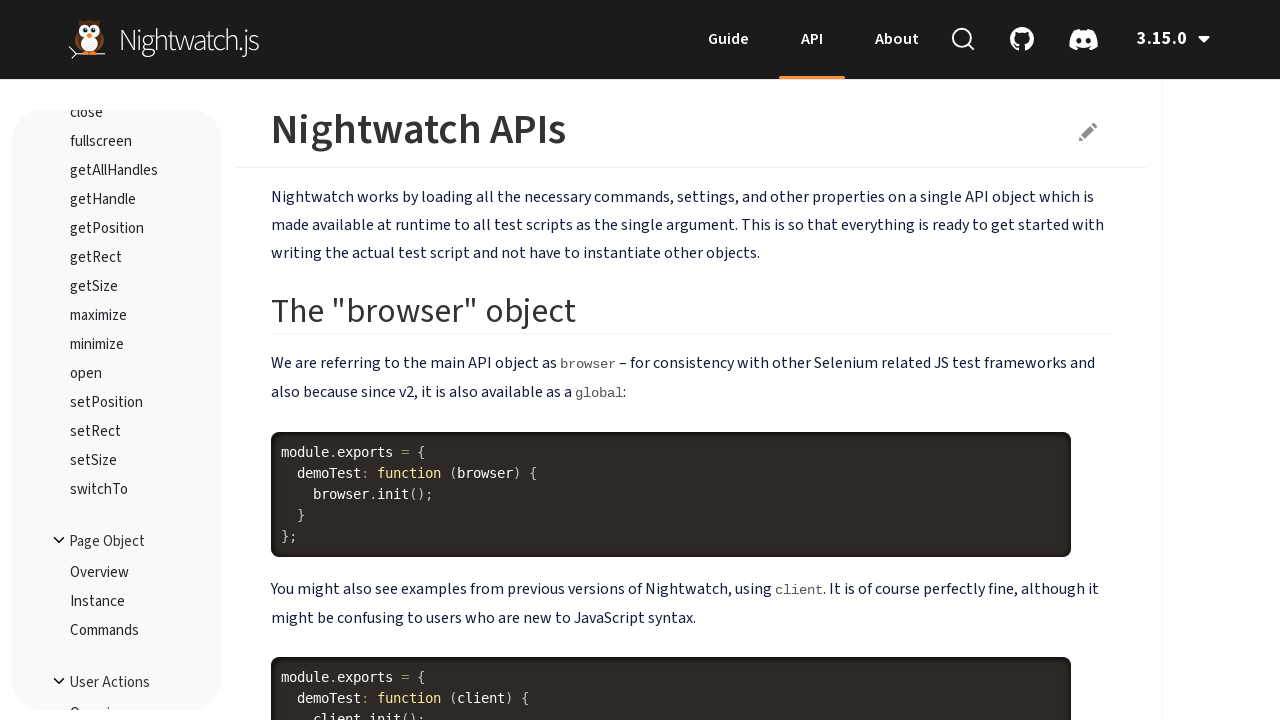

Retrieved current URL: https://nightwatchjs.org/api/
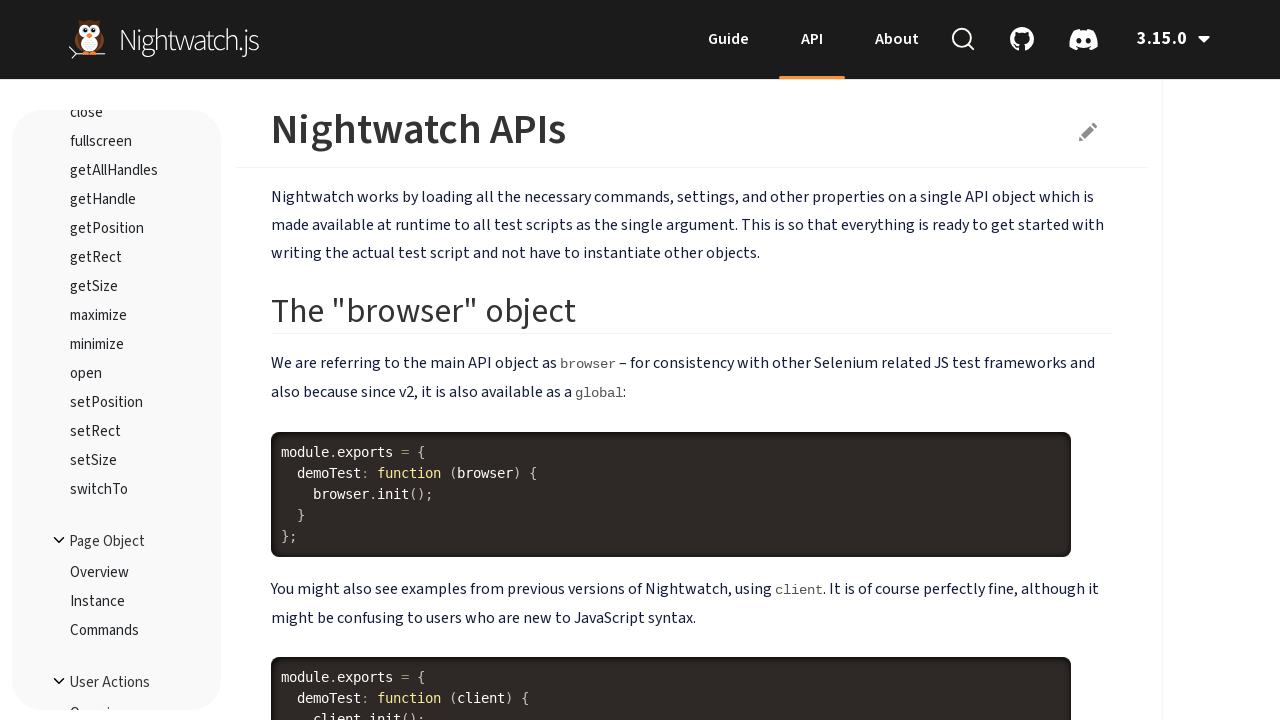

Extracted navigation item text: 'Programmatic API'
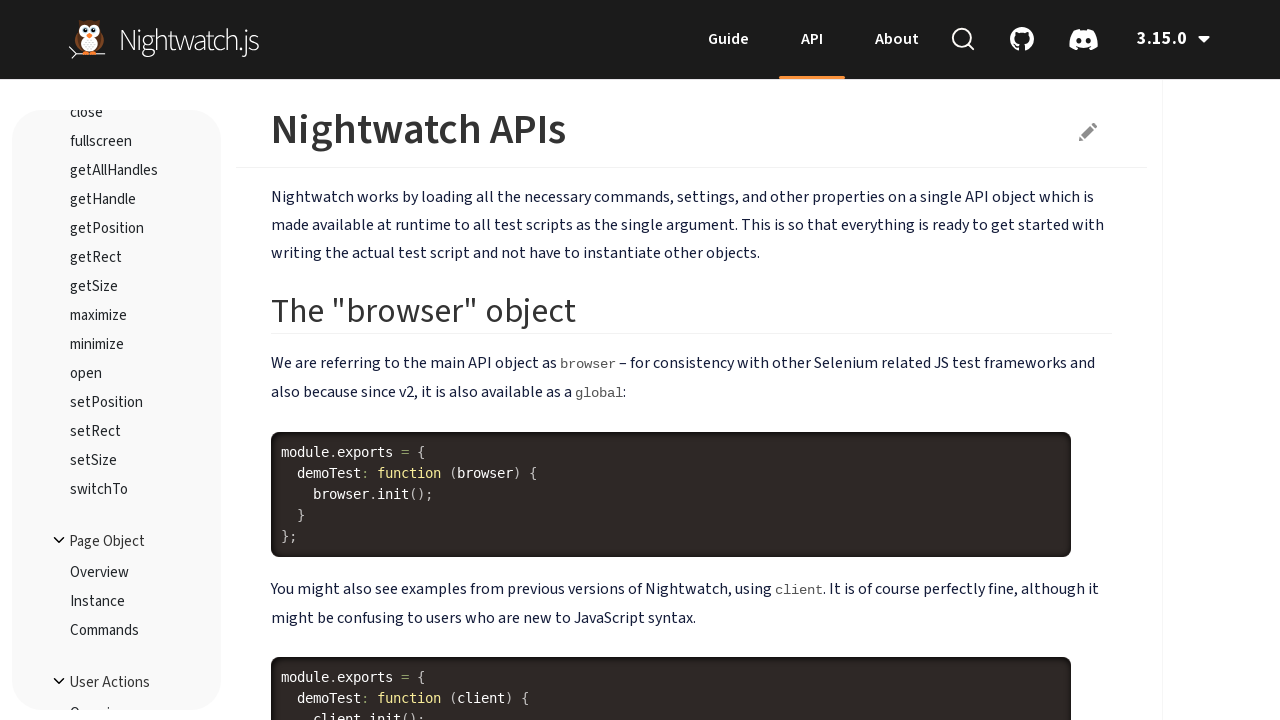

Clicked navigation item 'Programmatic API' at (117, 653) on #api-container ul.nav.bs-sidenav > li >> nth=14
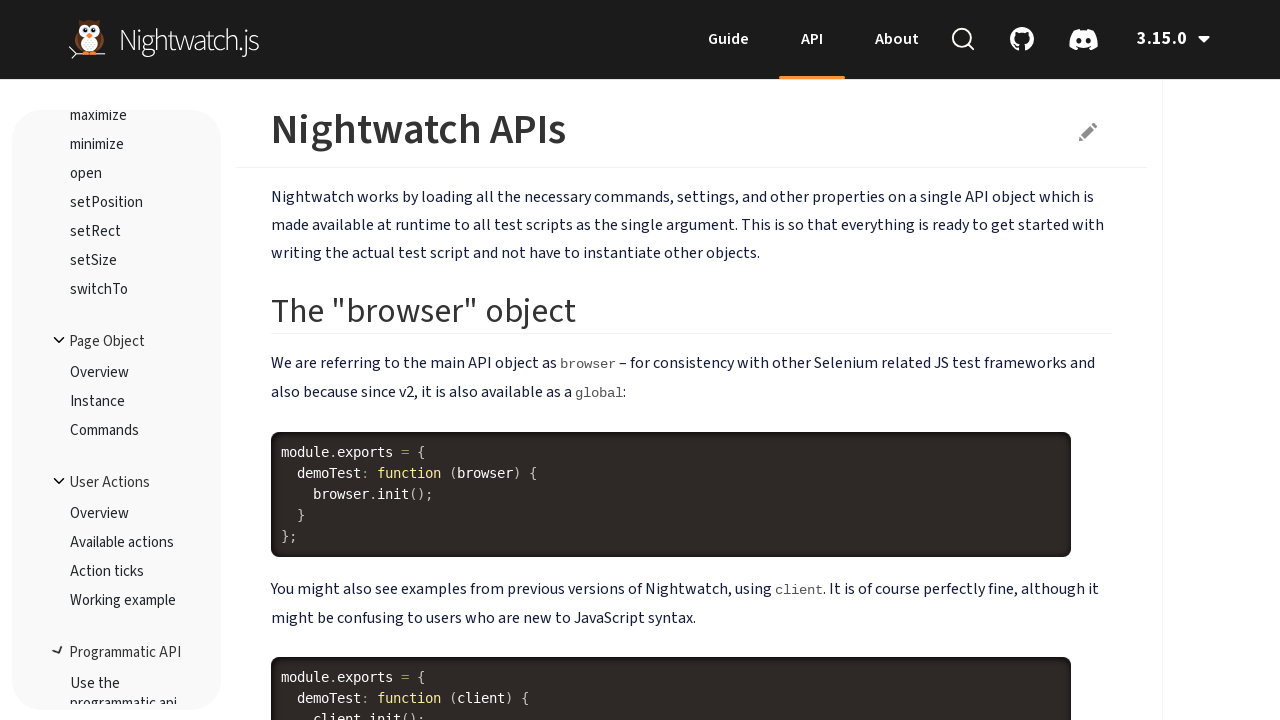

Waited 500ms for navigation to complete
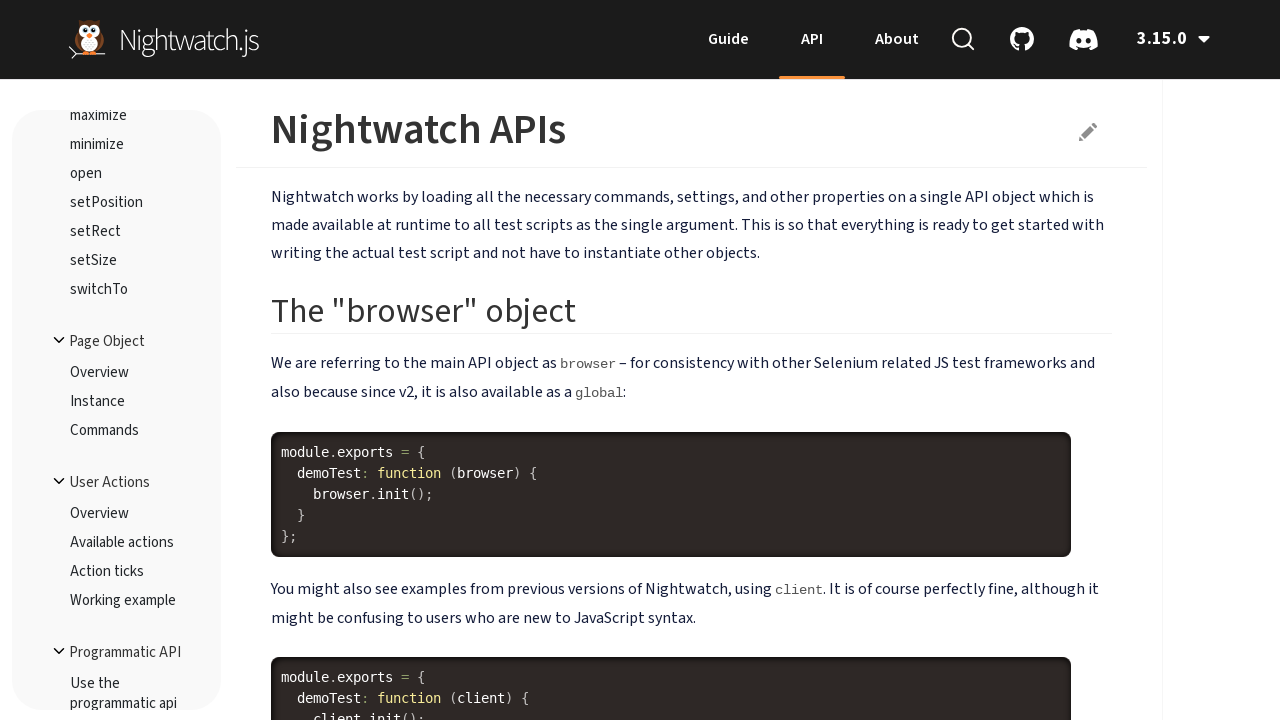

Retrieved current URL: https://nightwatchjs.org/api/
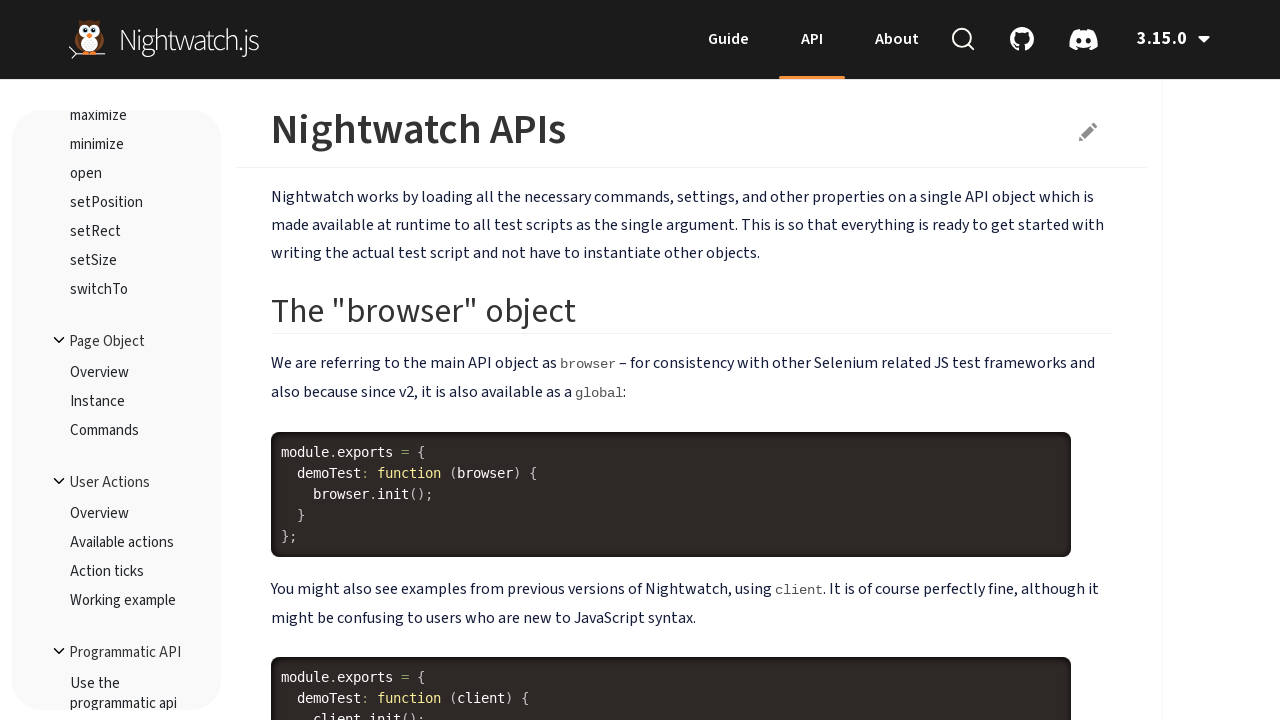

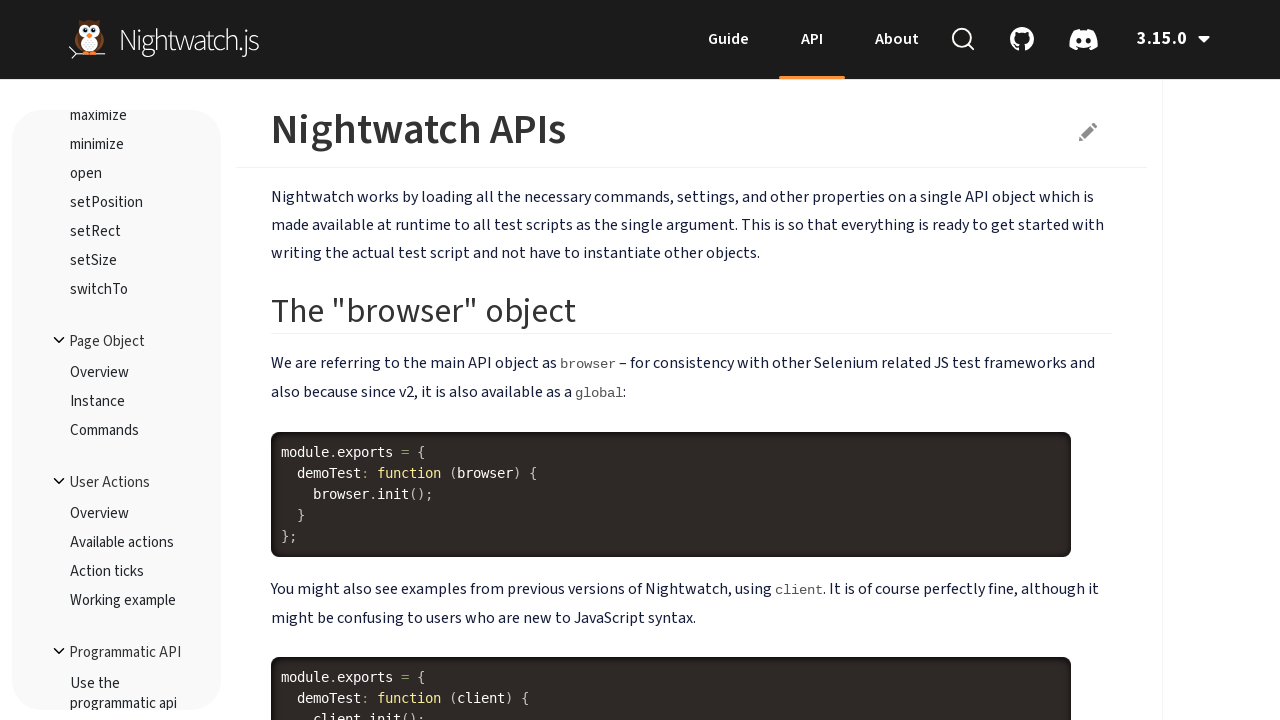